Tests date picker interaction by clicking the datepicker, navigating through months to reach October 2016, and selecting day 28 from the calendar.

Starting URL: http://seleniumpractise.blogspot.in/2016/08/how-to-handle-calendar-in-selenium.html

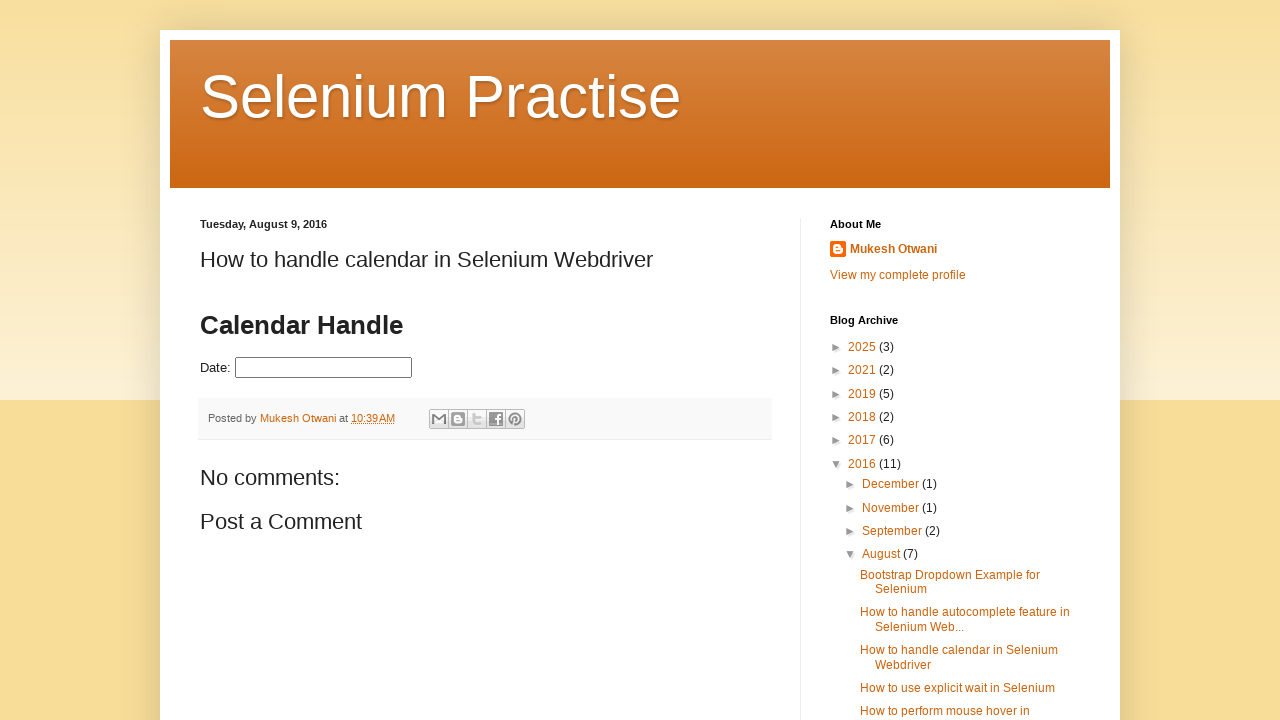

Clicked on datepicker input to open calendar at (324, 368) on #datepicker
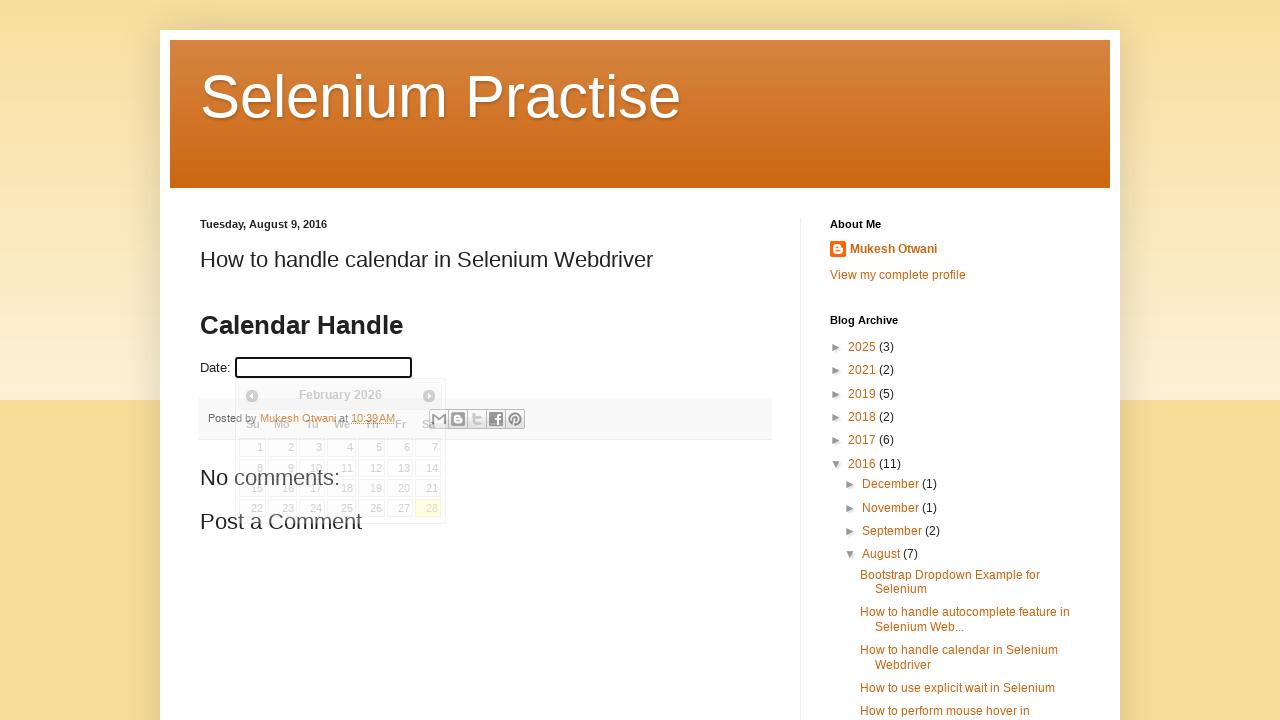

Datepicker calendar loaded and became visible
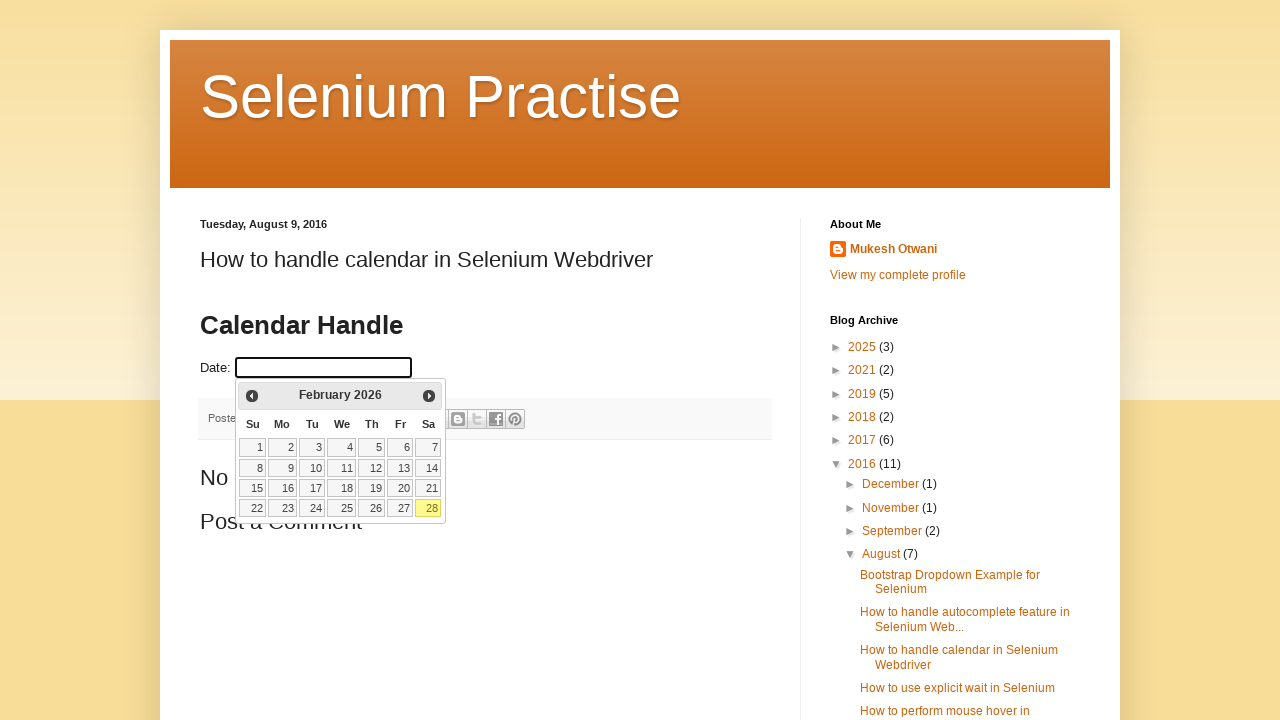

Clicked next month button to navigate through calendar at (429, 396) on xpath=//div[@id='ui-datepicker-div']/div/a[2]/span
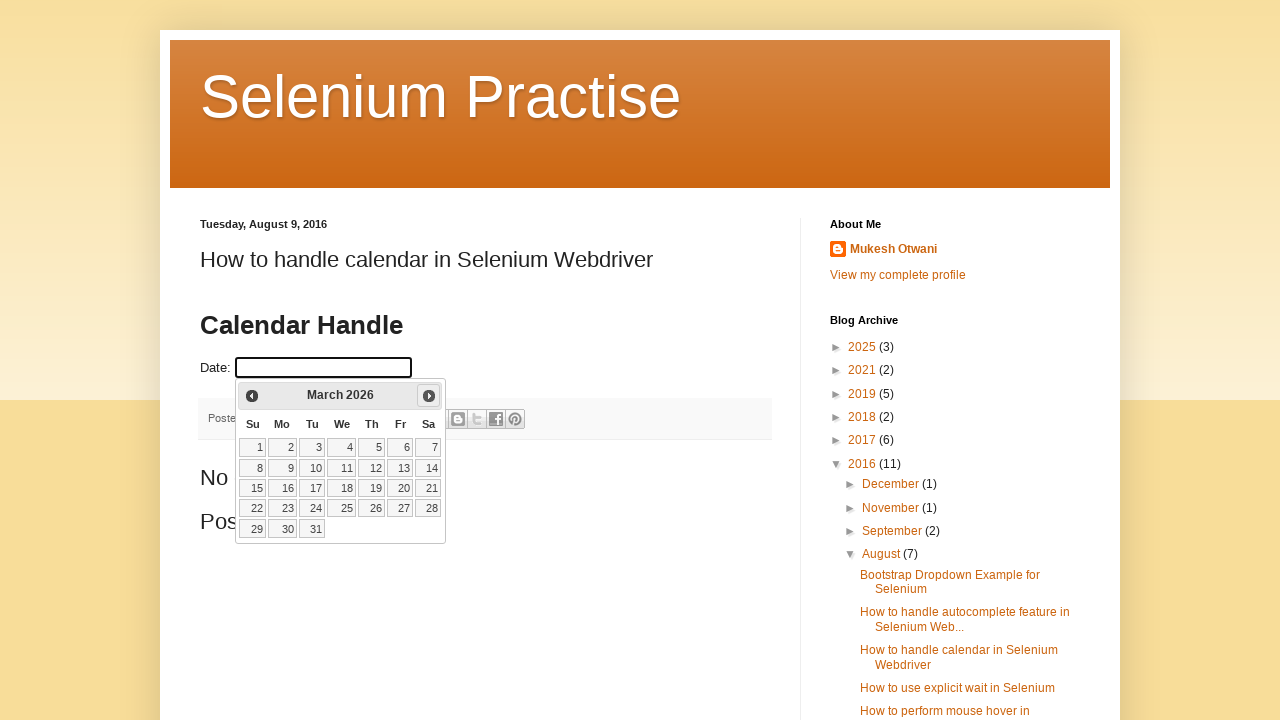

Waited for calendar to update
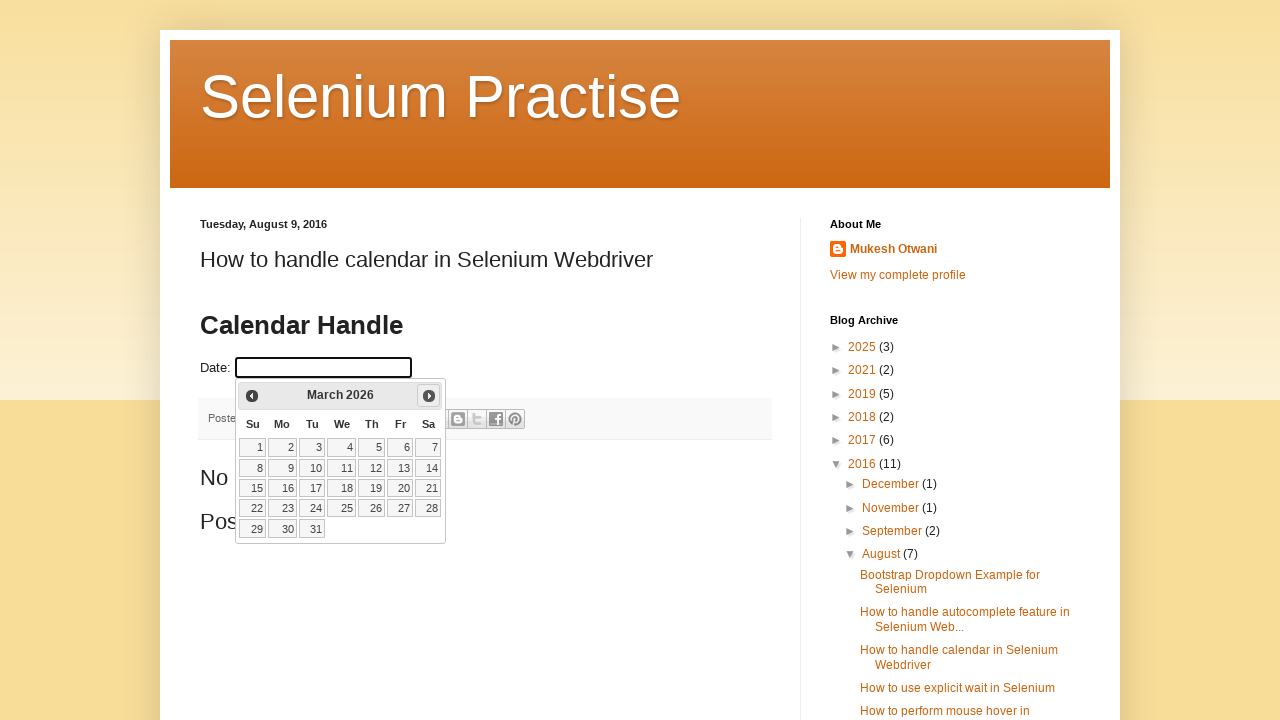

Clicked next month button to navigate through calendar at (429, 396) on xpath=//div[@id='ui-datepicker-div']/div/a[2]/span
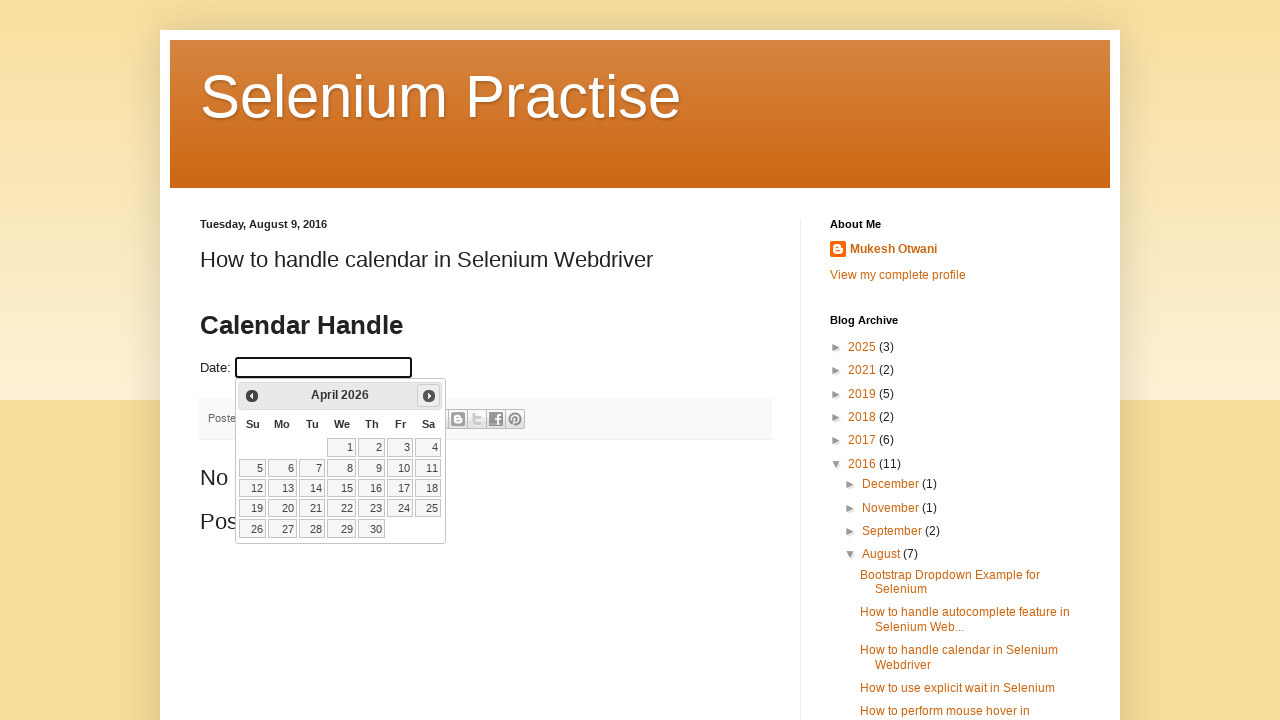

Waited for calendar to update
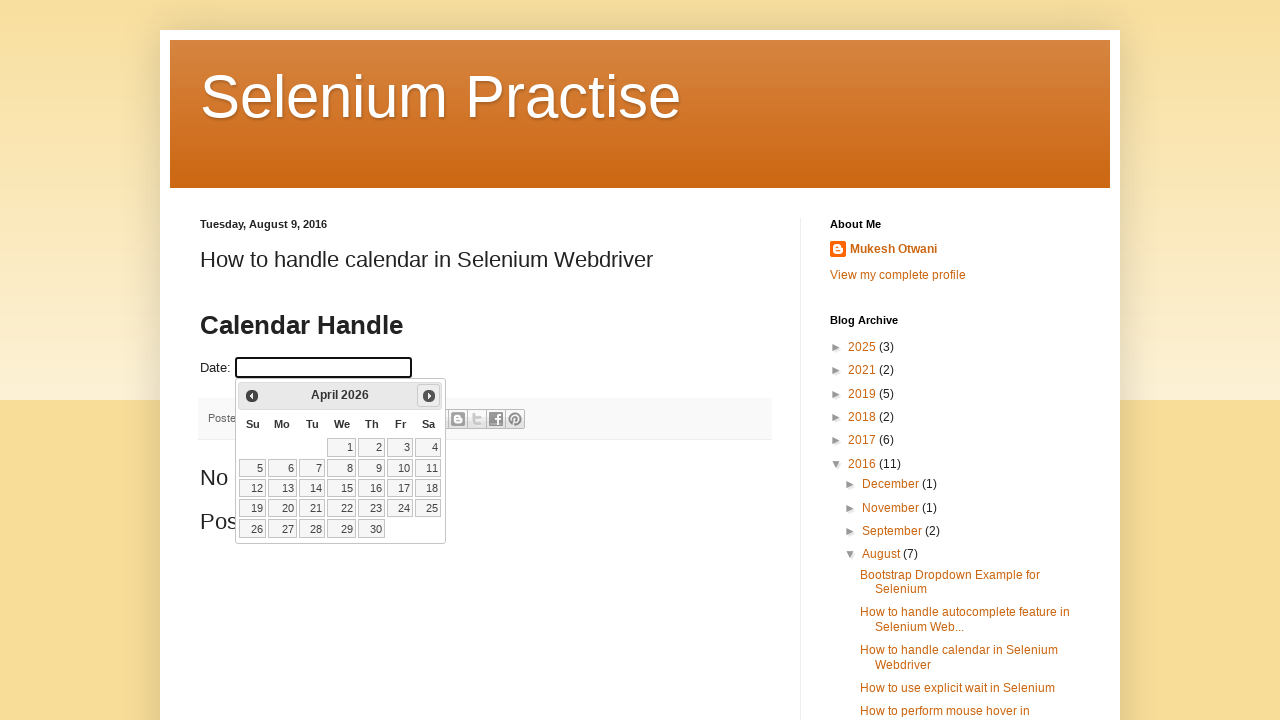

Clicked next month button to navigate through calendar at (429, 396) on xpath=//div[@id='ui-datepicker-div']/div/a[2]/span
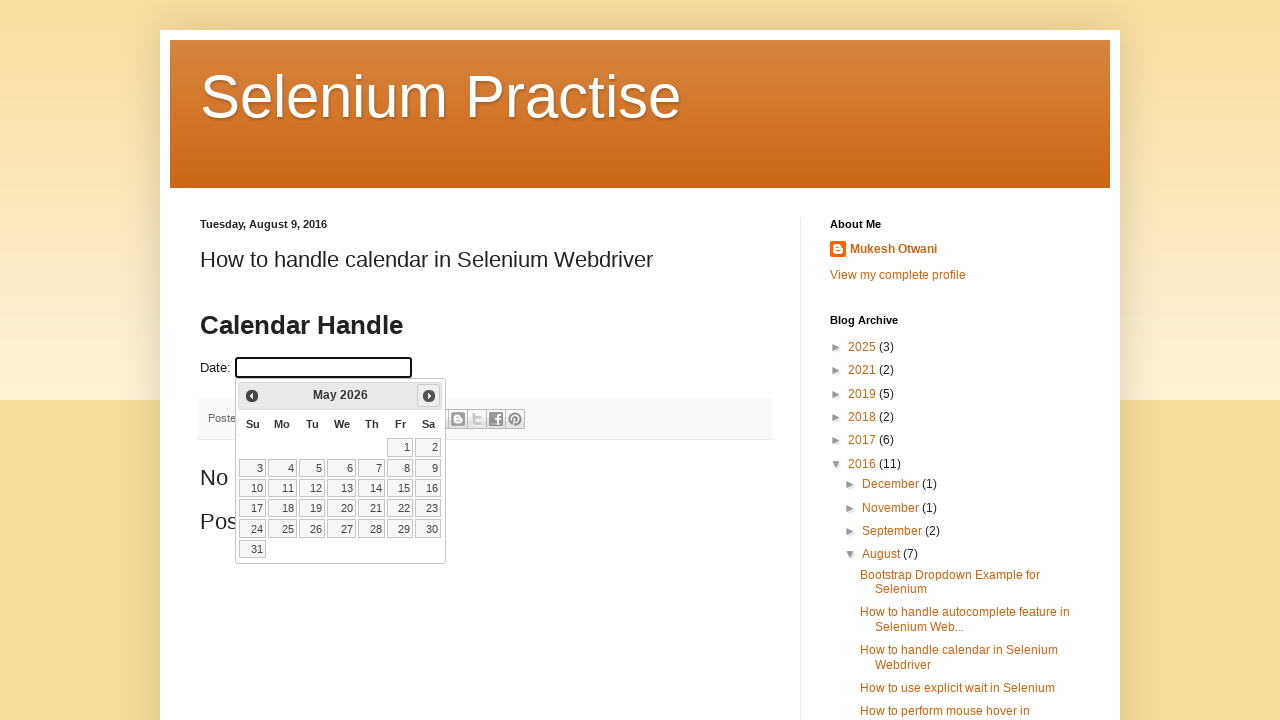

Waited for calendar to update
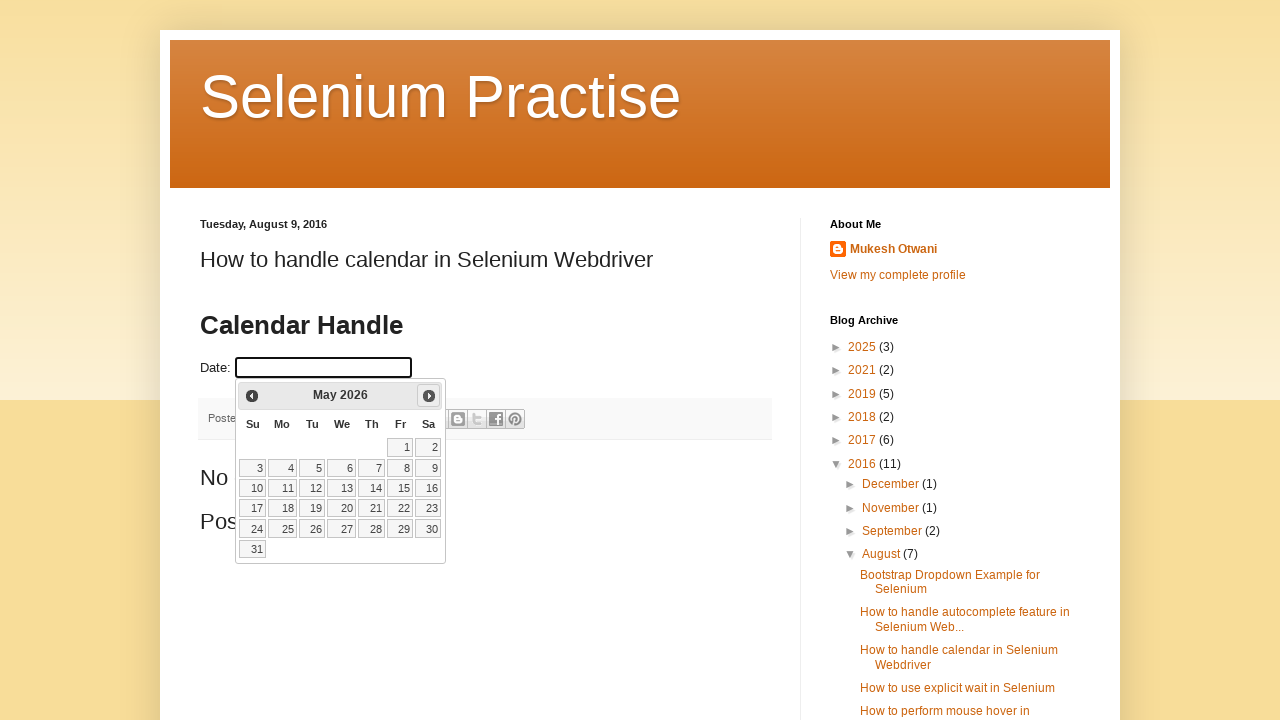

Clicked next month button to navigate through calendar at (429, 396) on xpath=//div[@id='ui-datepicker-div']/div/a[2]/span
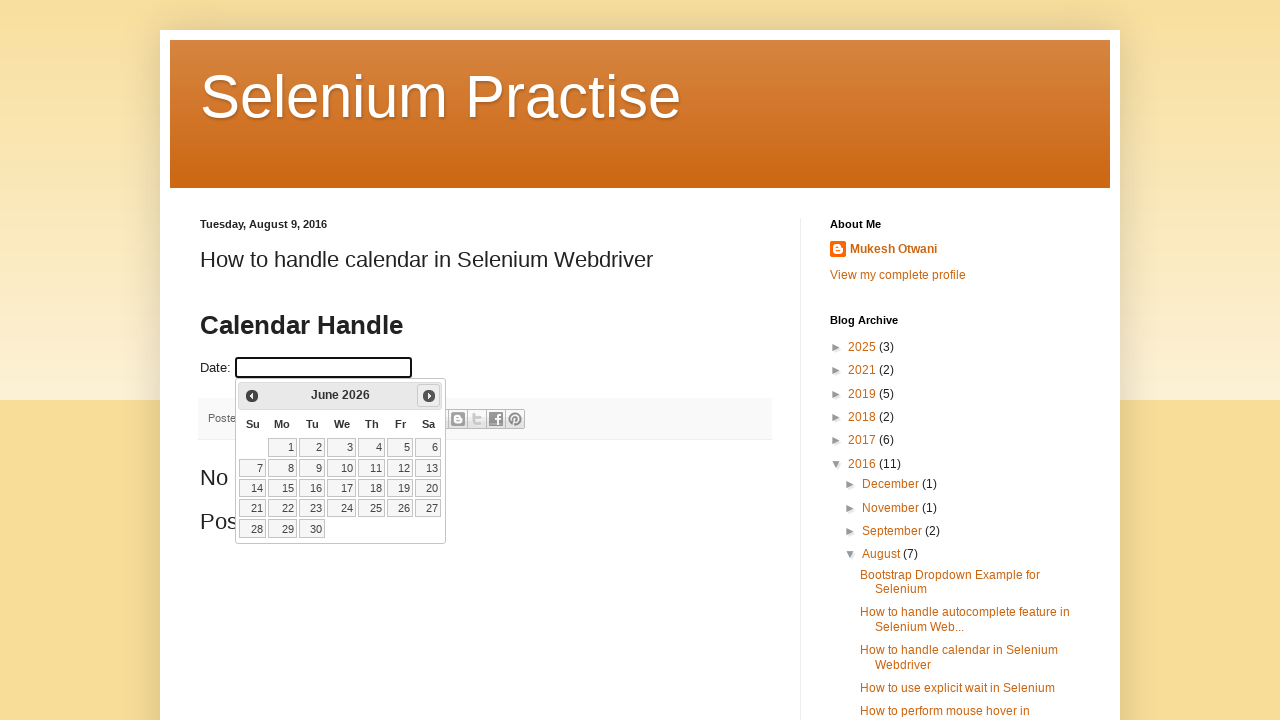

Waited for calendar to update
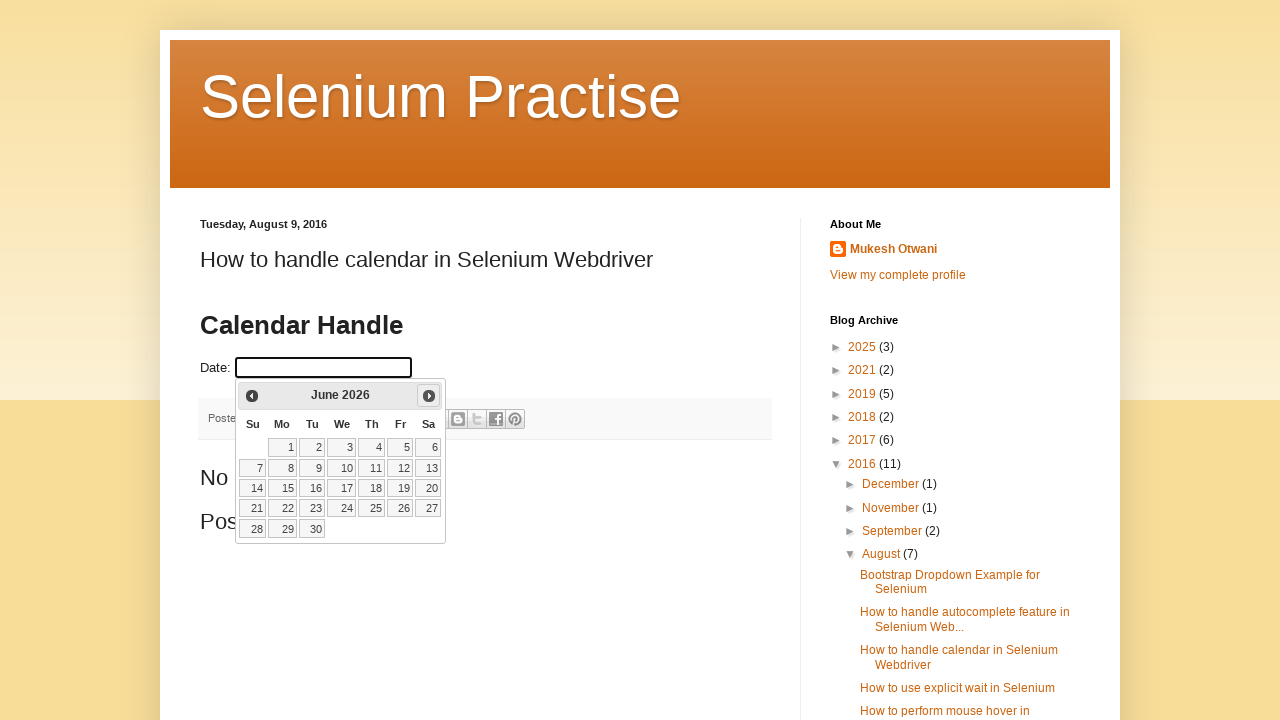

Clicked next month button to navigate through calendar at (429, 396) on xpath=//div[@id='ui-datepicker-div']/div/a[2]/span
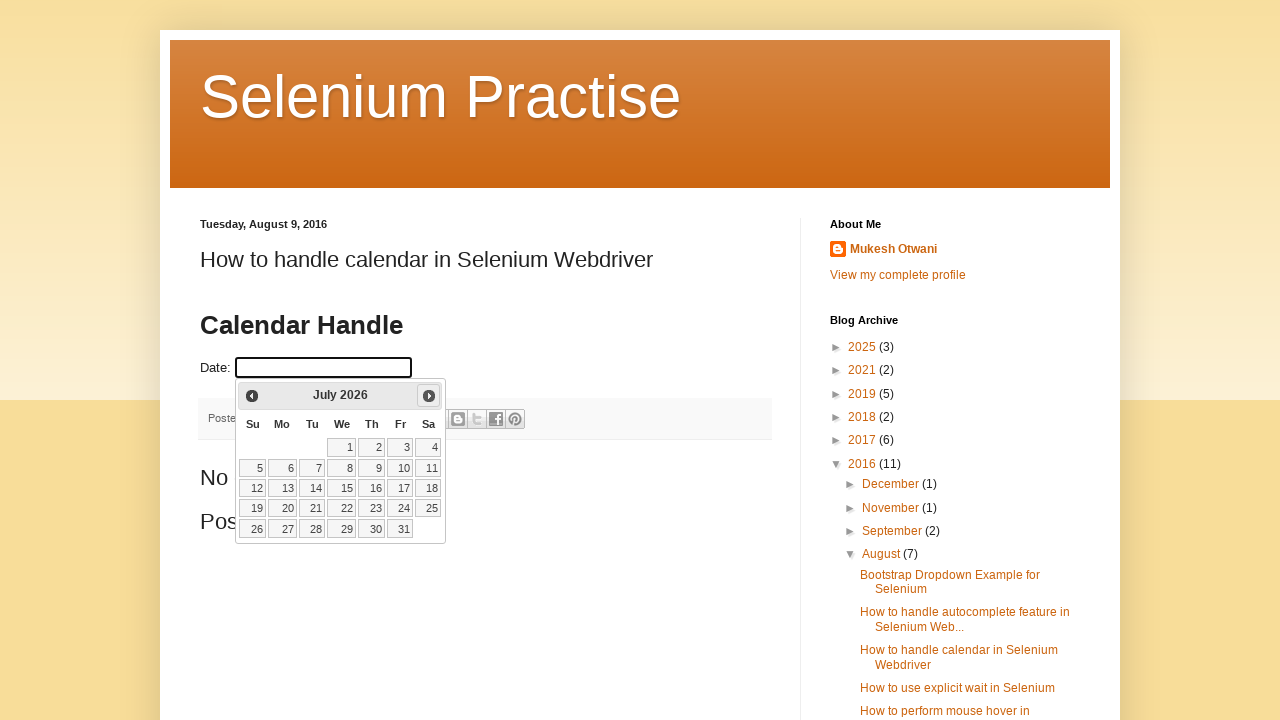

Waited for calendar to update
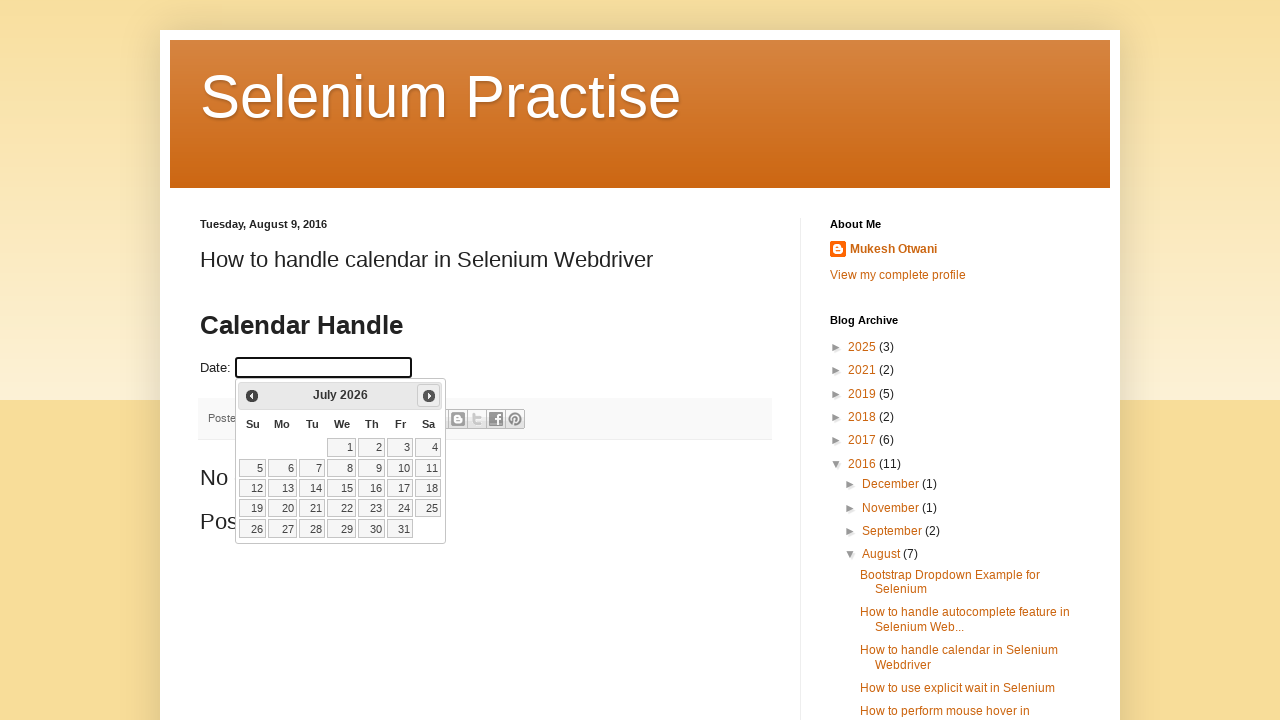

Clicked next month button to navigate through calendar at (429, 396) on xpath=//div[@id='ui-datepicker-div']/div/a[2]/span
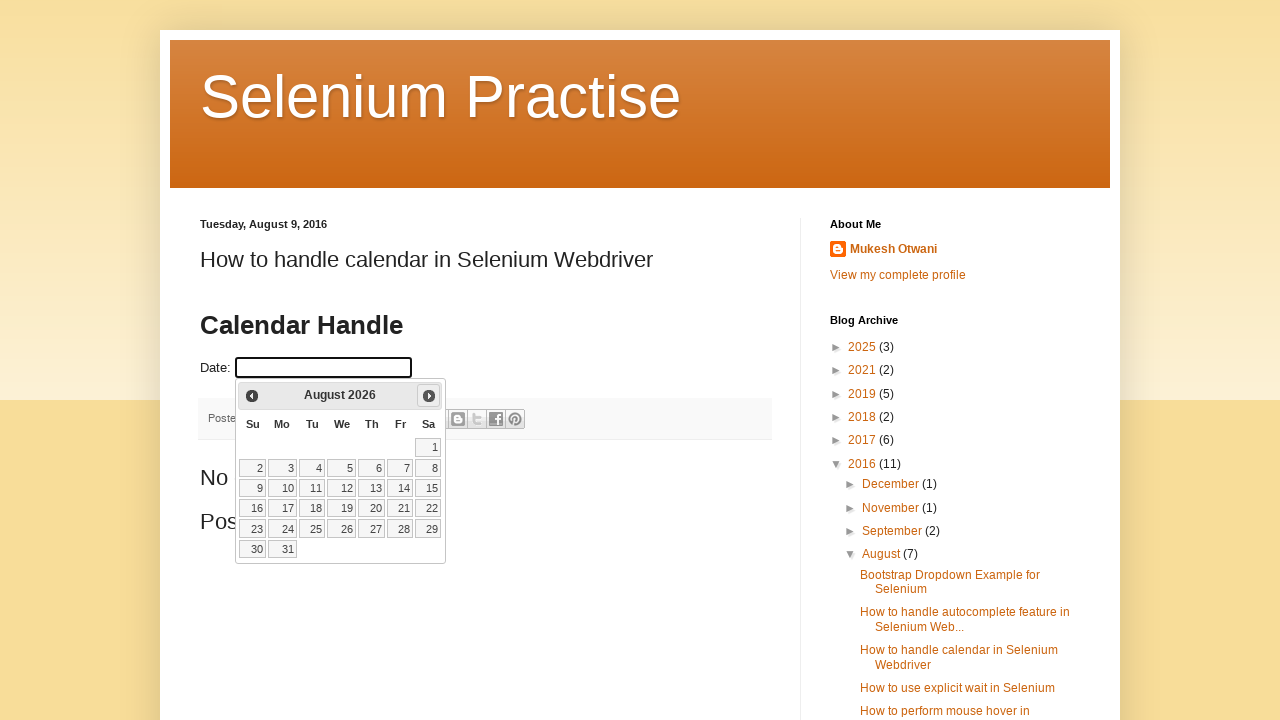

Waited for calendar to update
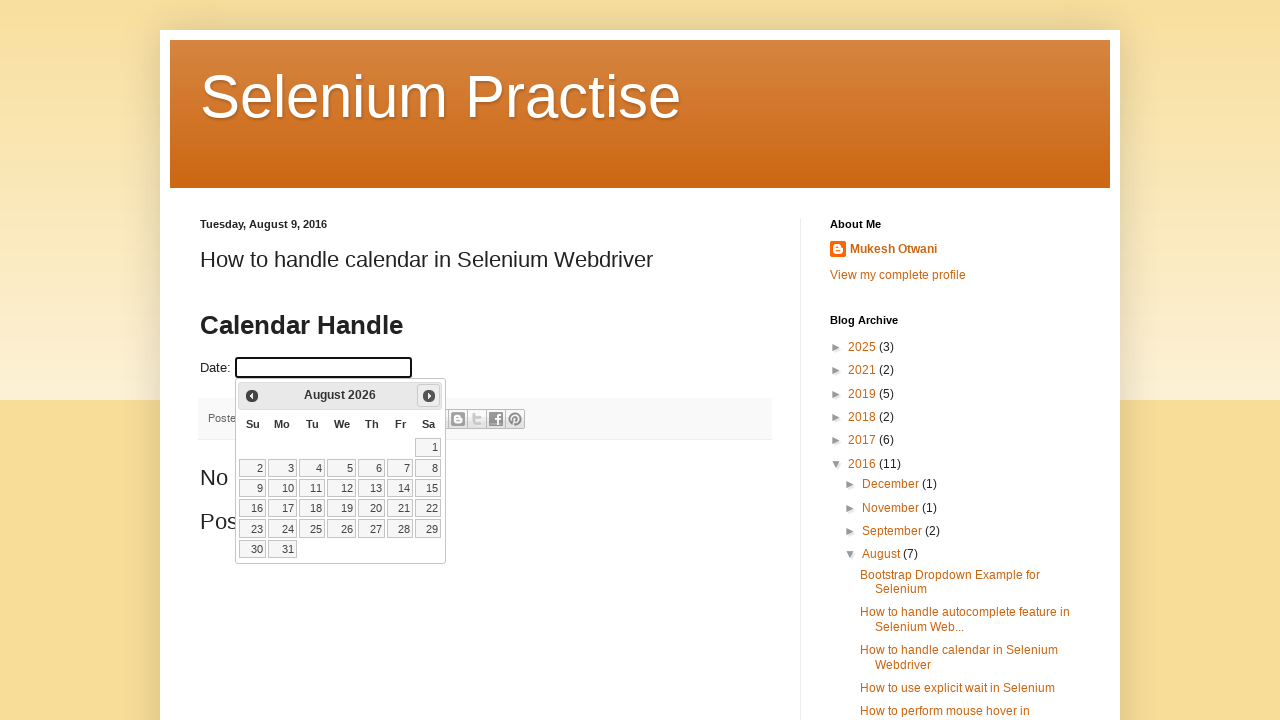

Clicked next month button to navigate through calendar at (429, 396) on xpath=//div[@id='ui-datepicker-div']/div/a[2]/span
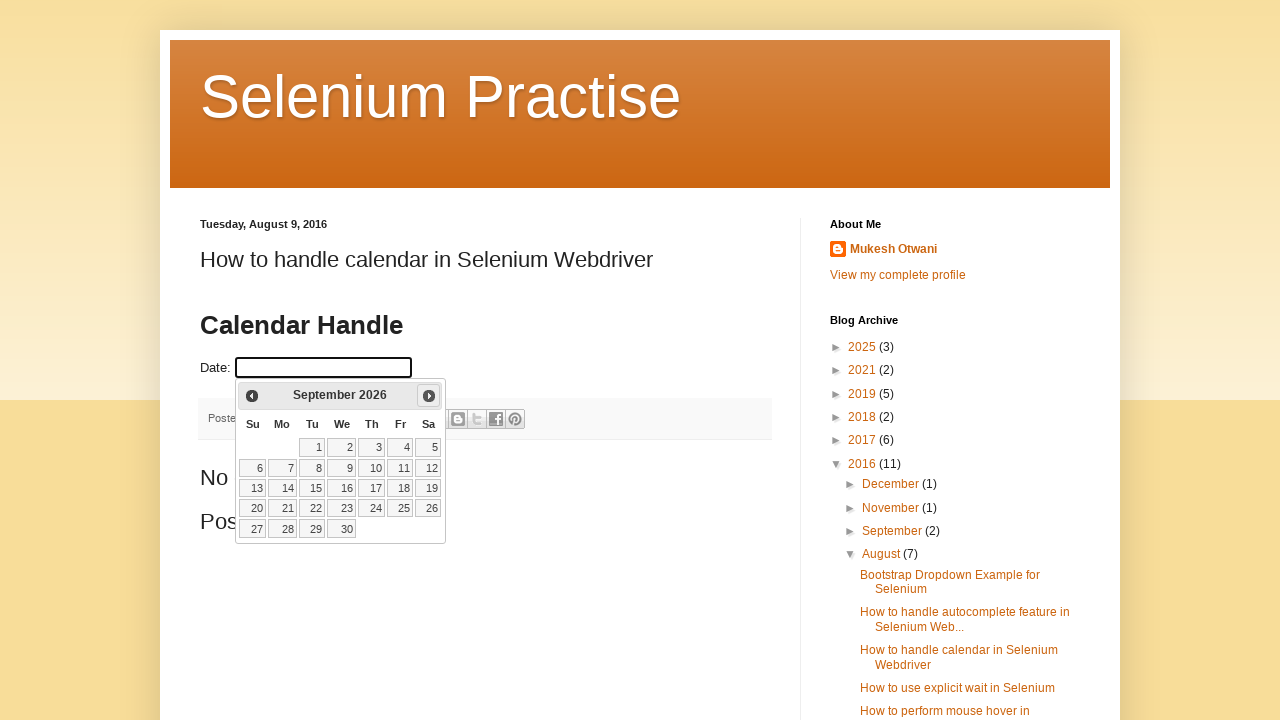

Waited for calendar to update
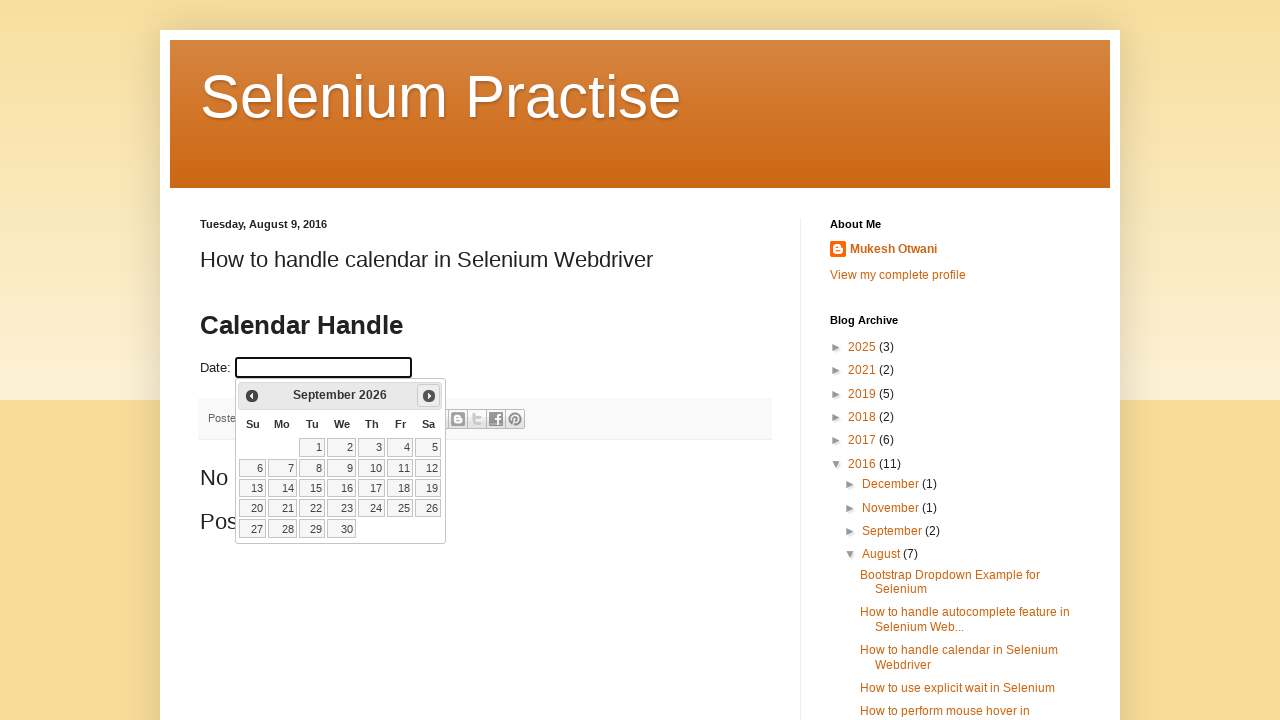

Clicked next month button to navigate through calendar at (429, 396) on xpath=//div[@id='ui-datepicker-div']/div/a[2]/span
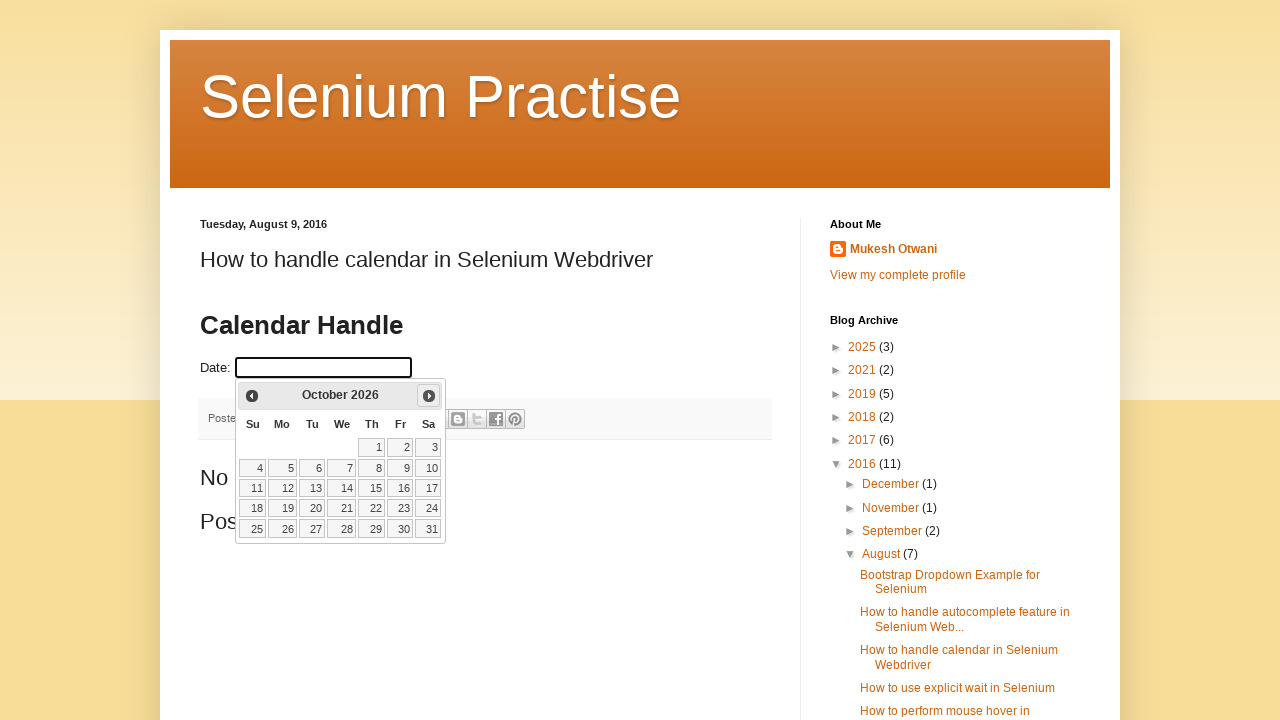

Waited for calendar to update
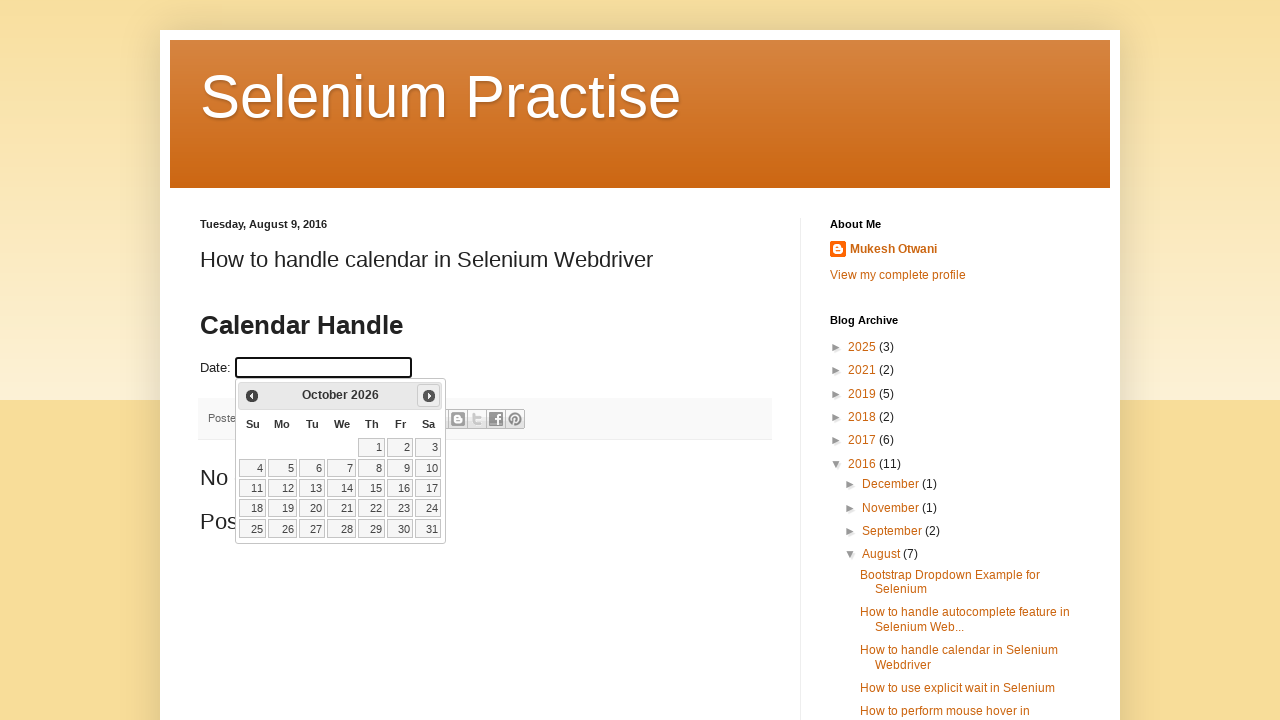

Clicked next month button to navigate through calendar at (429, 396) on xpath=//div[@id='ui-datepicker-div']/div/a[2]/span
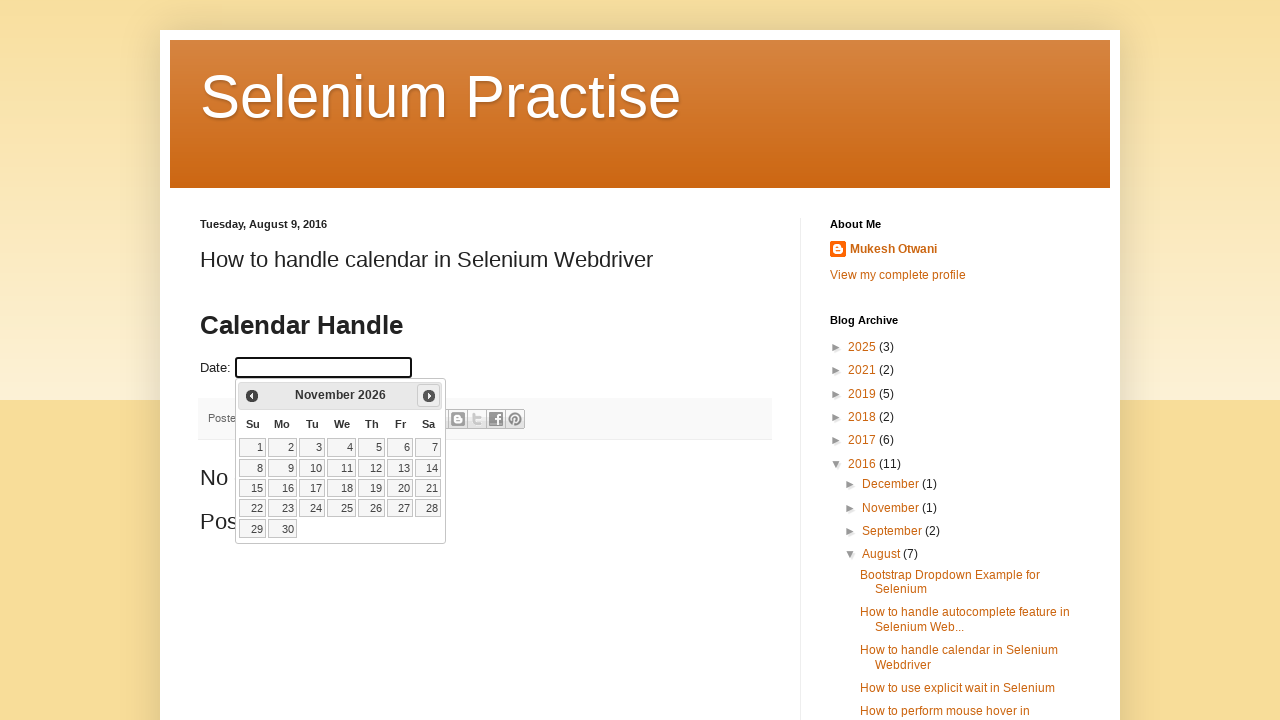

Waited for calendar to update
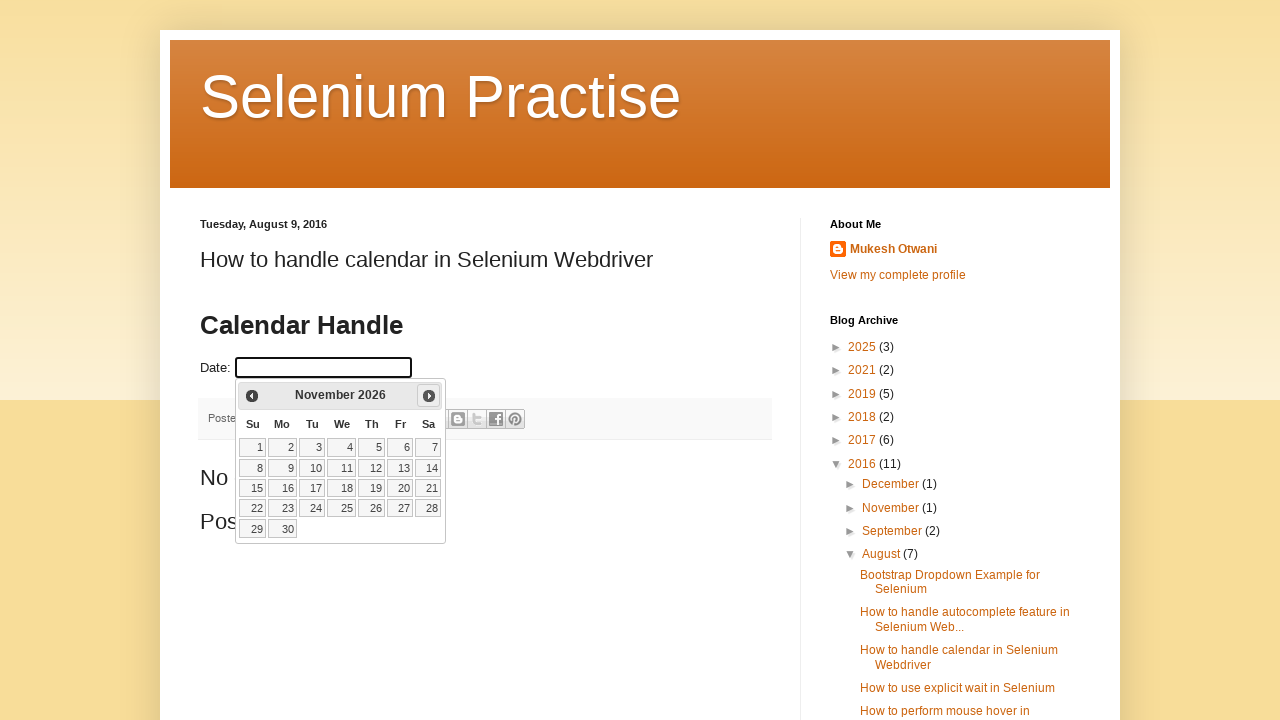

Clicked next month button to navigate through calendar at (429, 396) on xpath=//div[@id='ui-datepicker-div']/div/a[2]/span
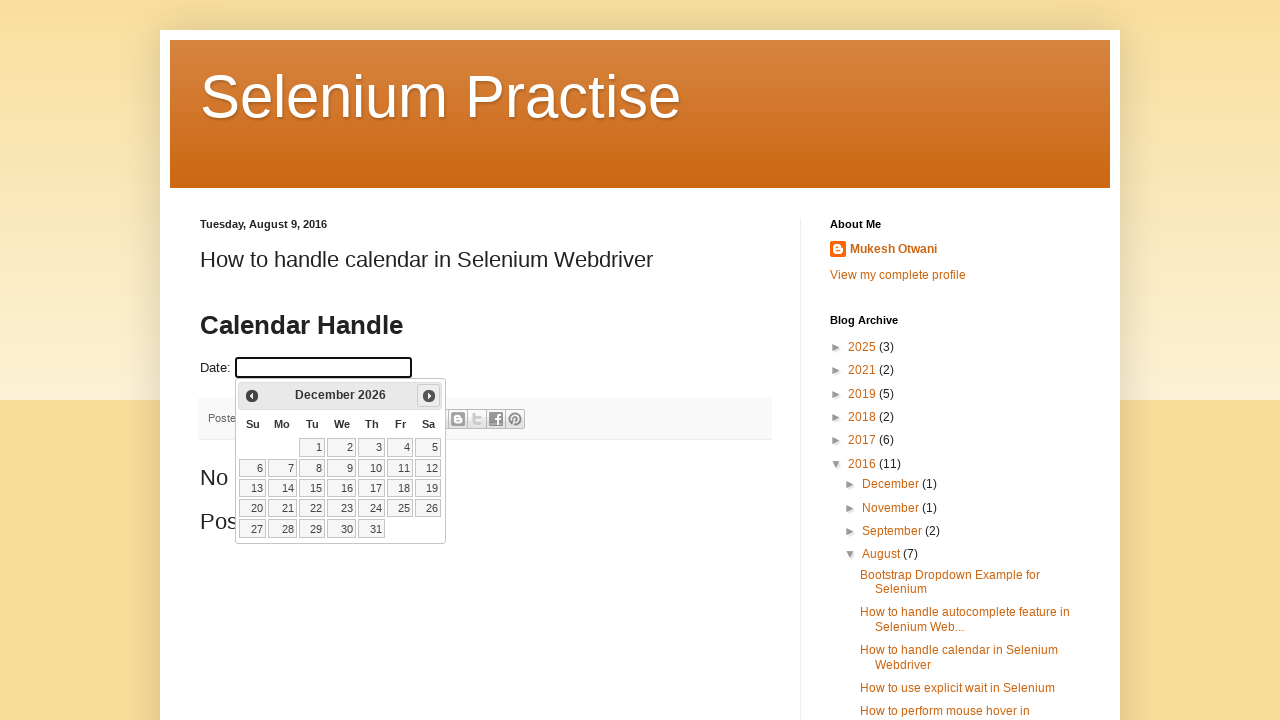

Waited for calendar to update
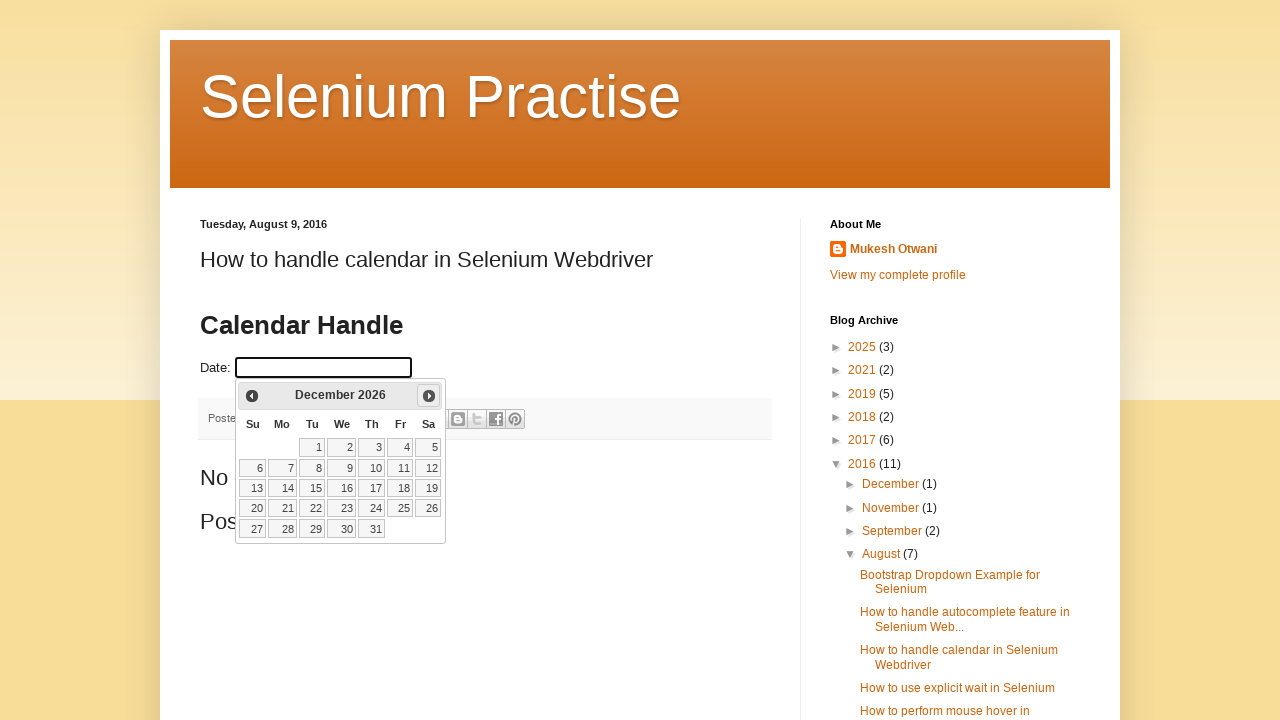

Clicked next month button to navigate through calendar at (429, 396) on xpath=//div[@id='ui-datepicker-div']/div/a[2]/span
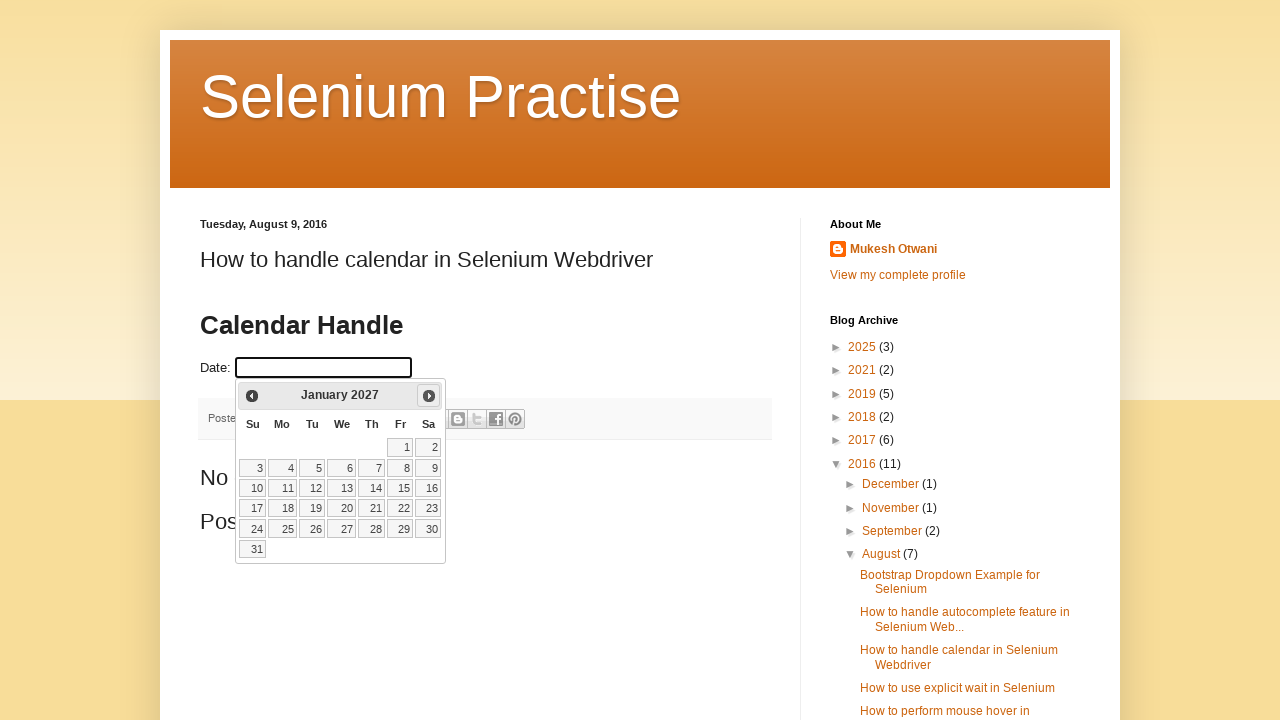

Waited for calendar to update
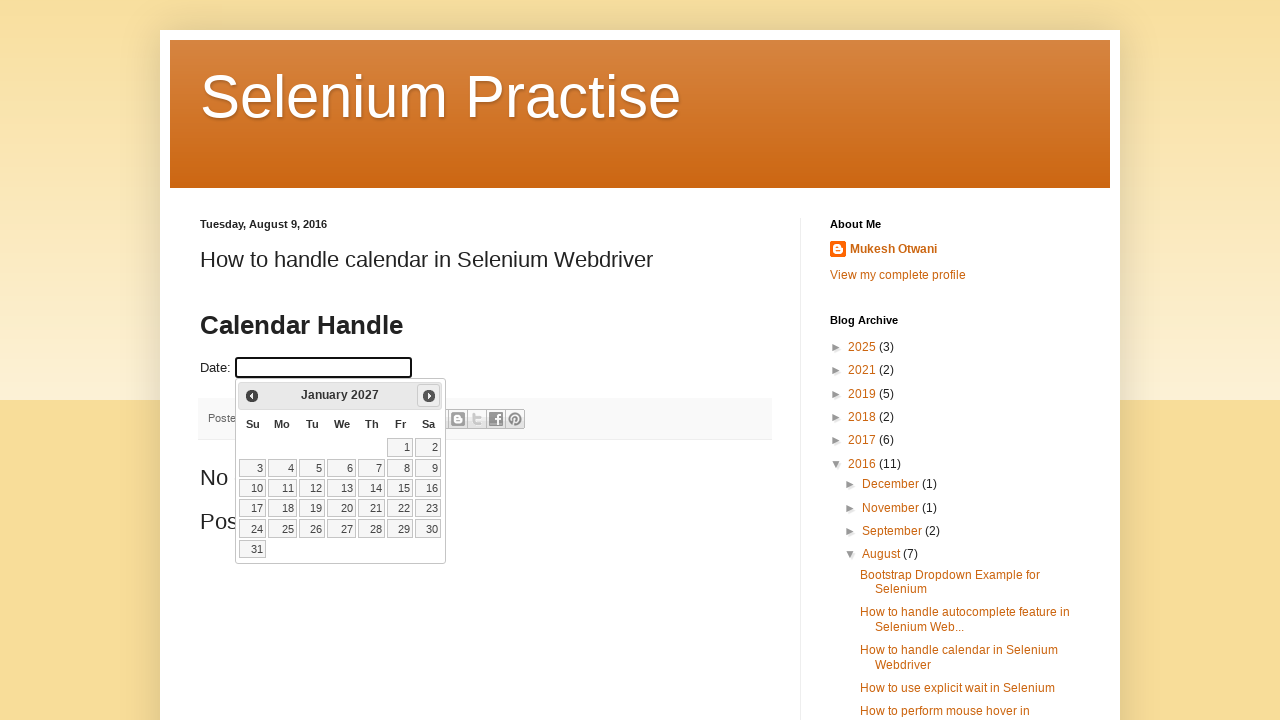

Clicked next month button to navigate through calendar at (429, 396) on xpath=//div[@id='ui-datepicker-div']/div/a[2]/span
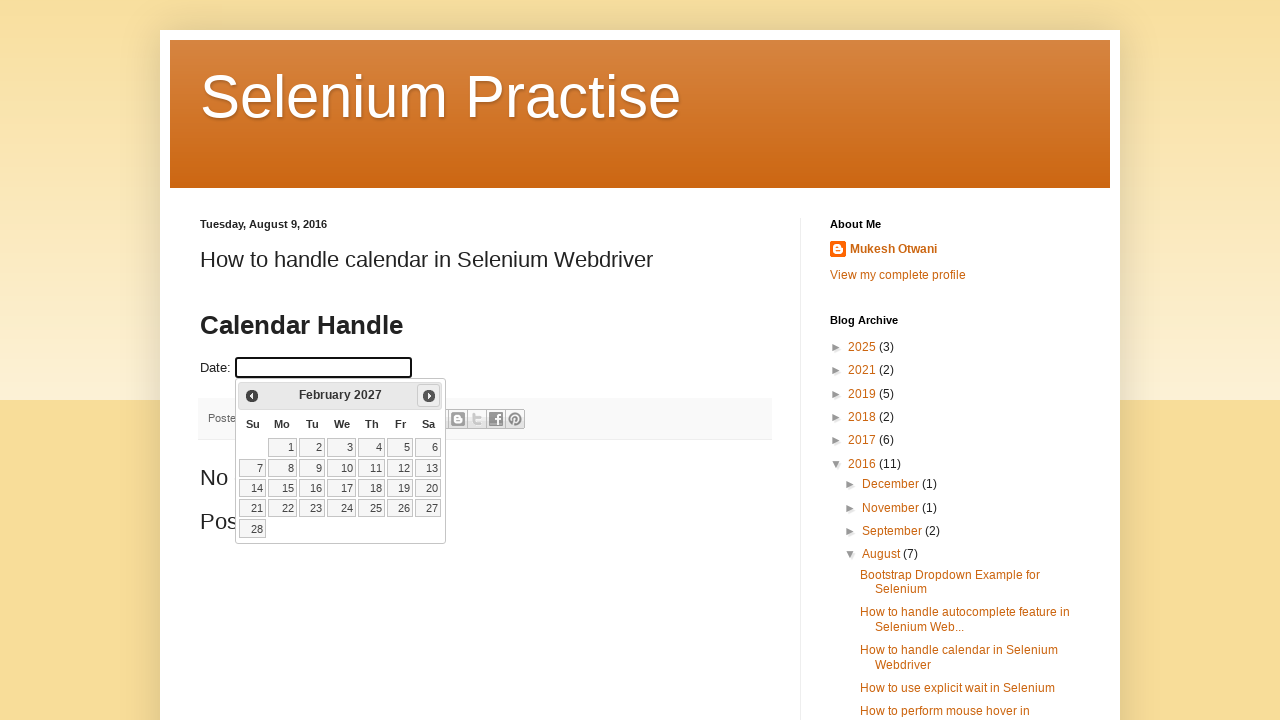

Waited for calendar to update
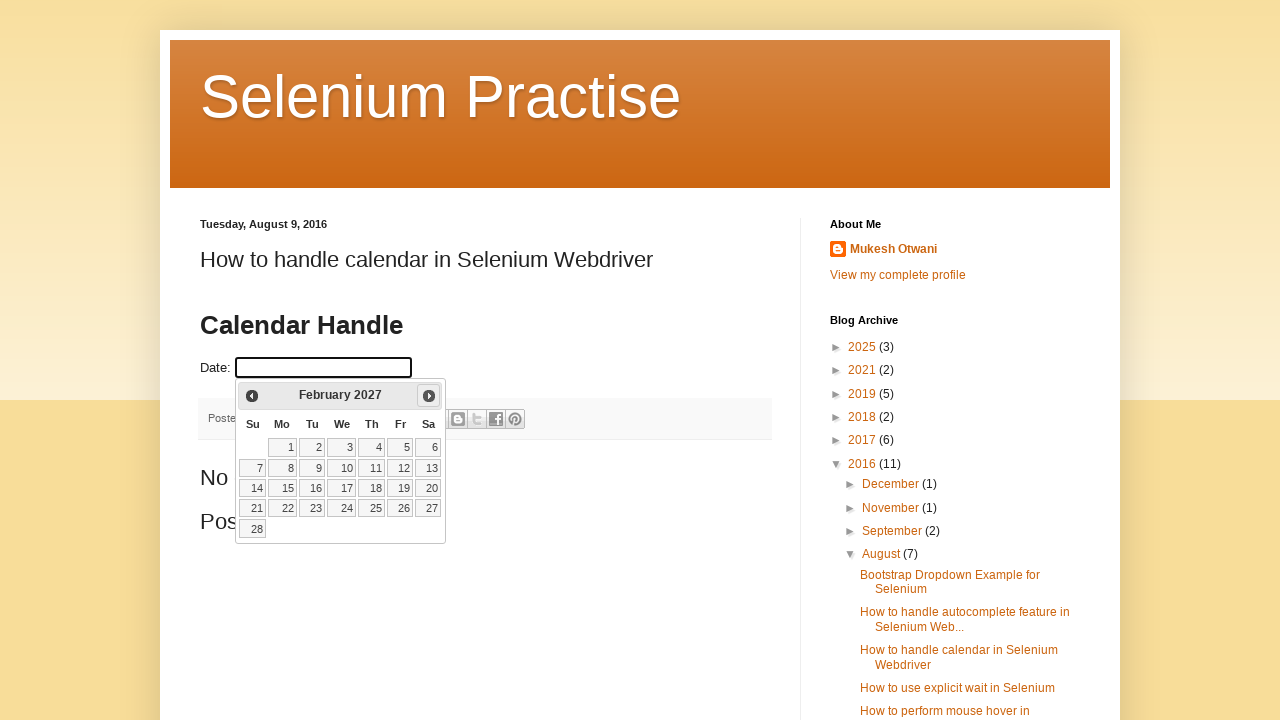

Clicked next month button to navigate through calendar at (429, 396) on xpath=//div[@id='ui-datepicker-div']/div/a[2]/span
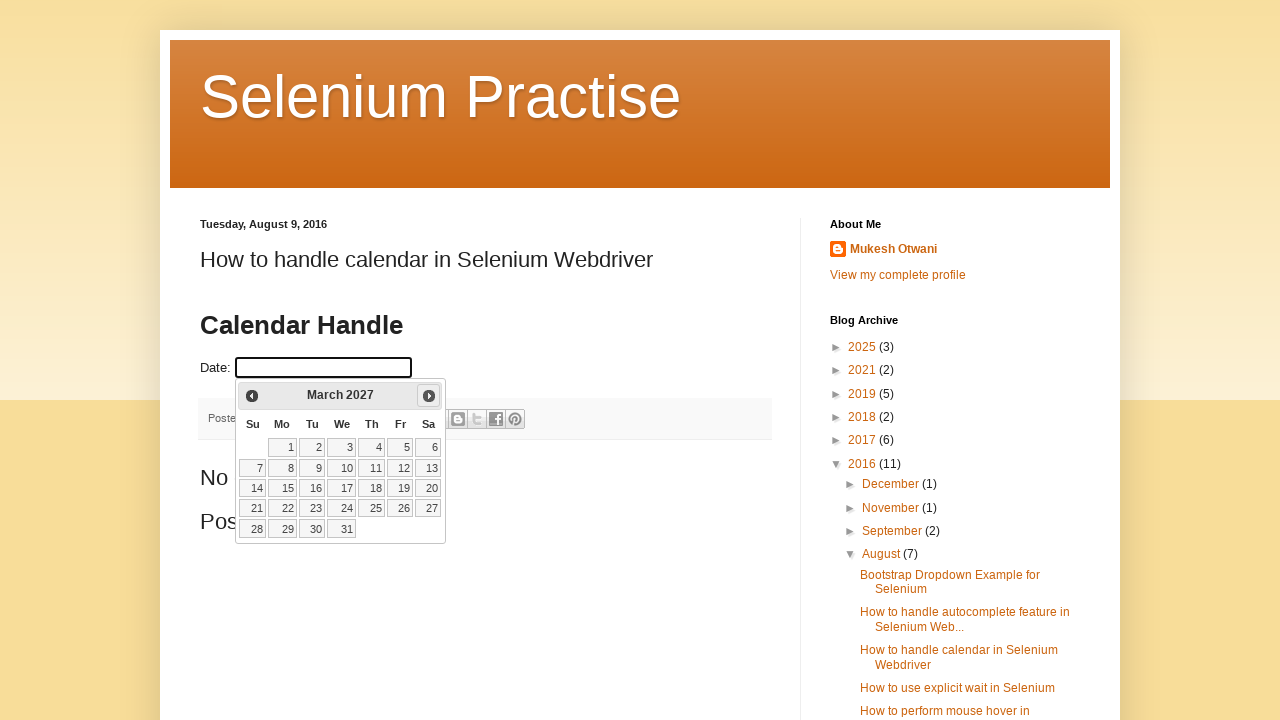

Waited for calendar to update
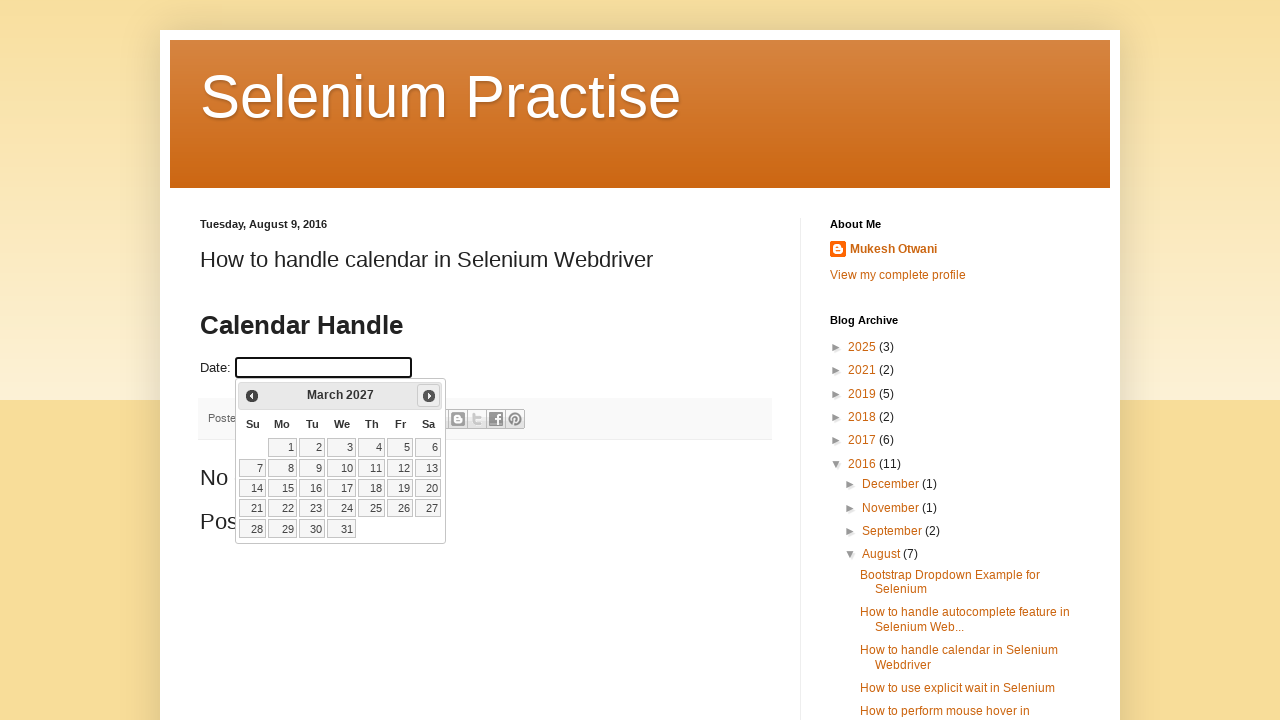

Clicked next month button to navigate through calendar at (429, 396) on xpath=//div[@id='ui-datepicker-div']/div/a[2]/span
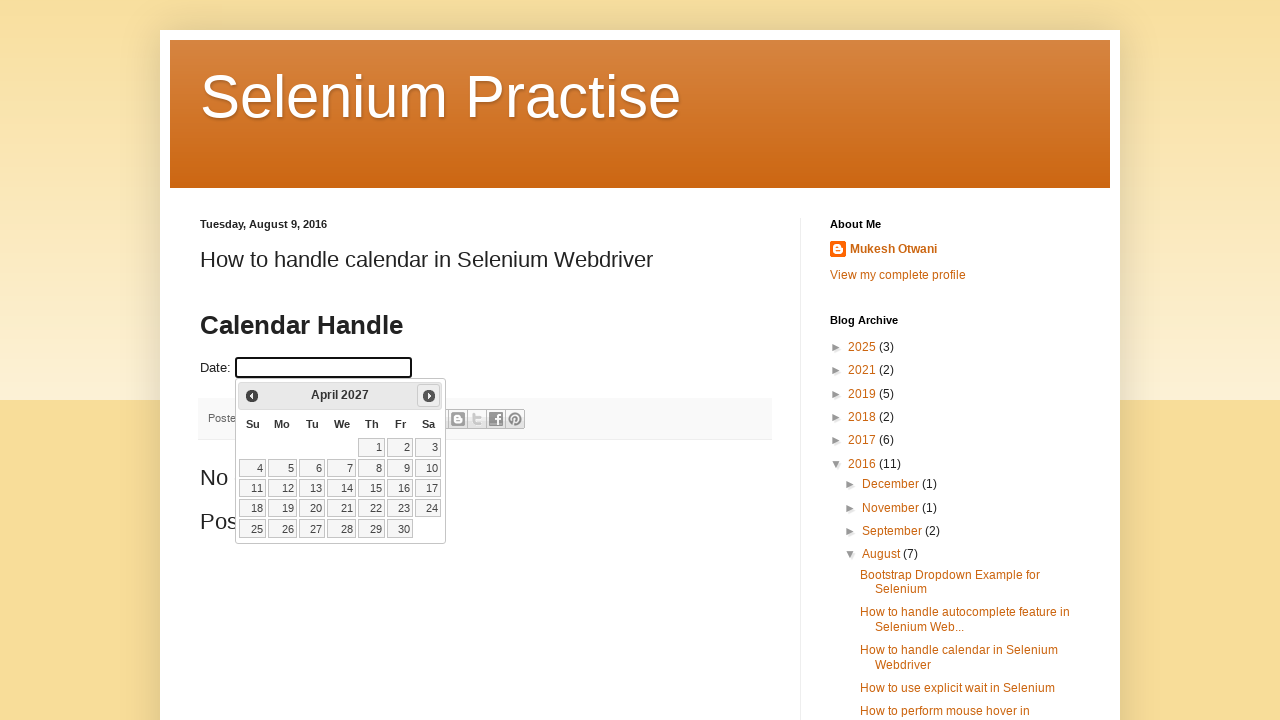

Waited for calendar to update
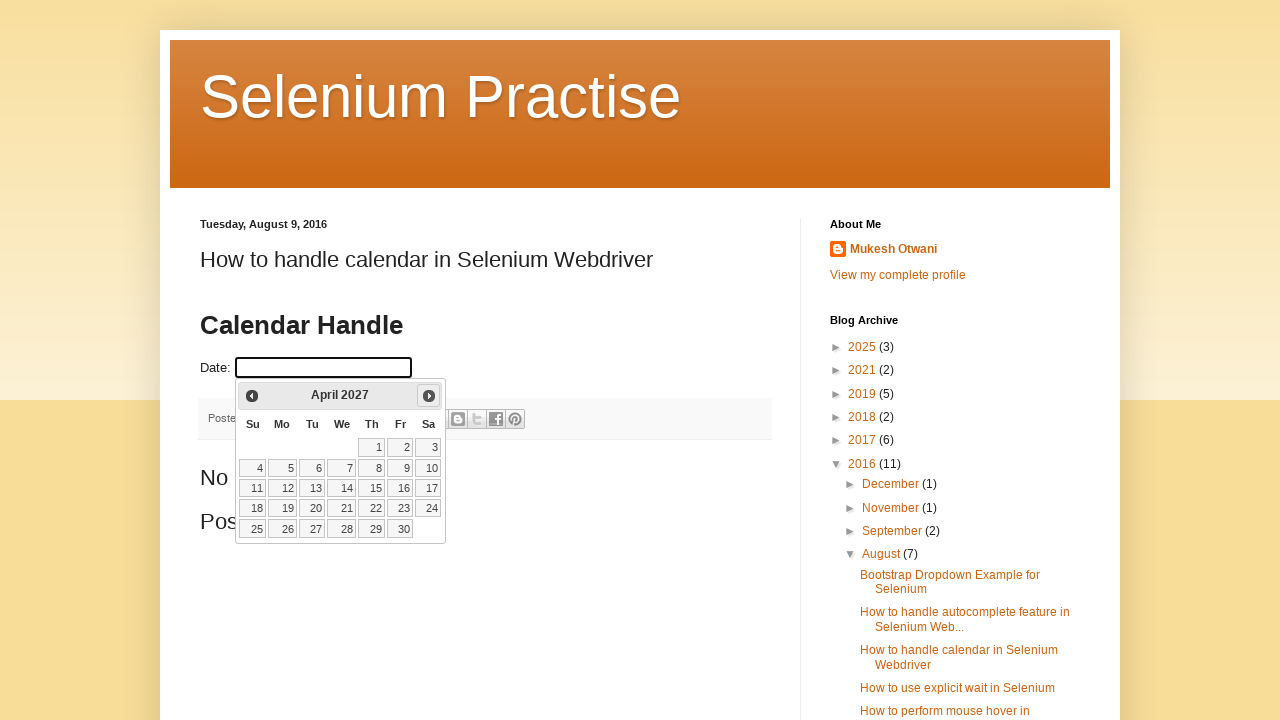

Clicked next month button to navigate through calendar at (429, 396) on xpath=//div[@id='ui-datepicker-div']/div/a[2]/span
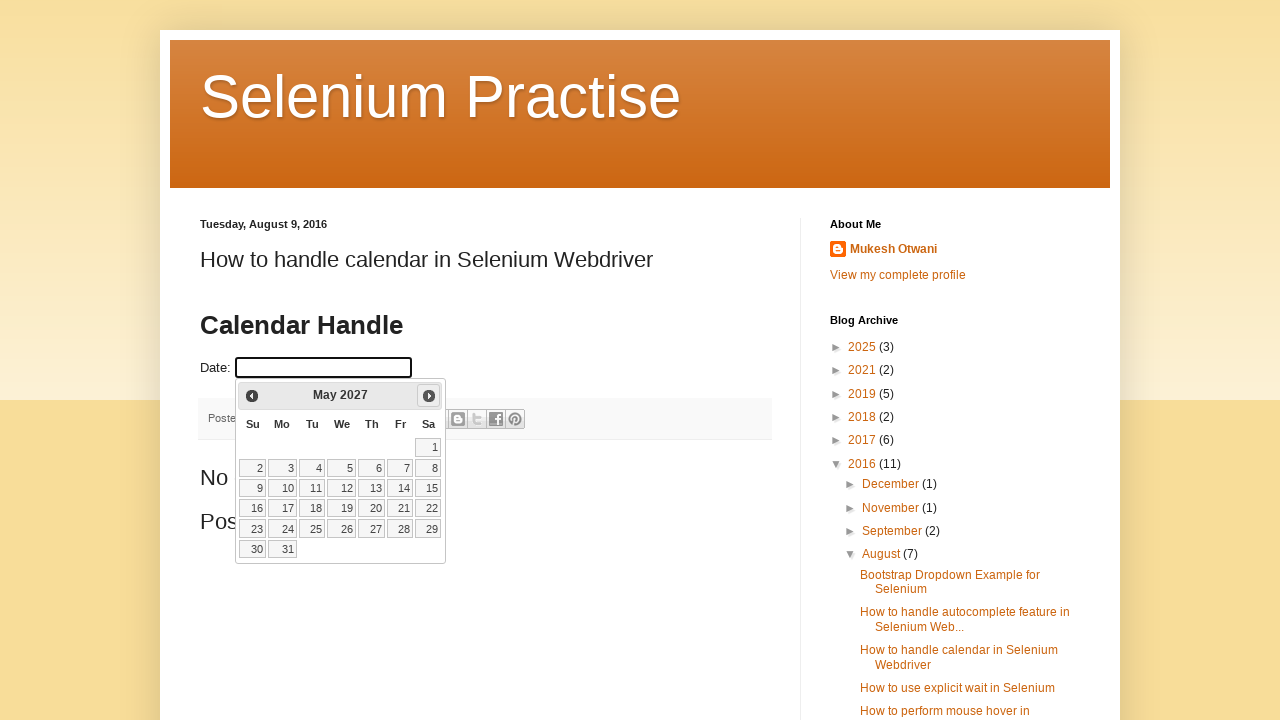

Waited for calendar to update
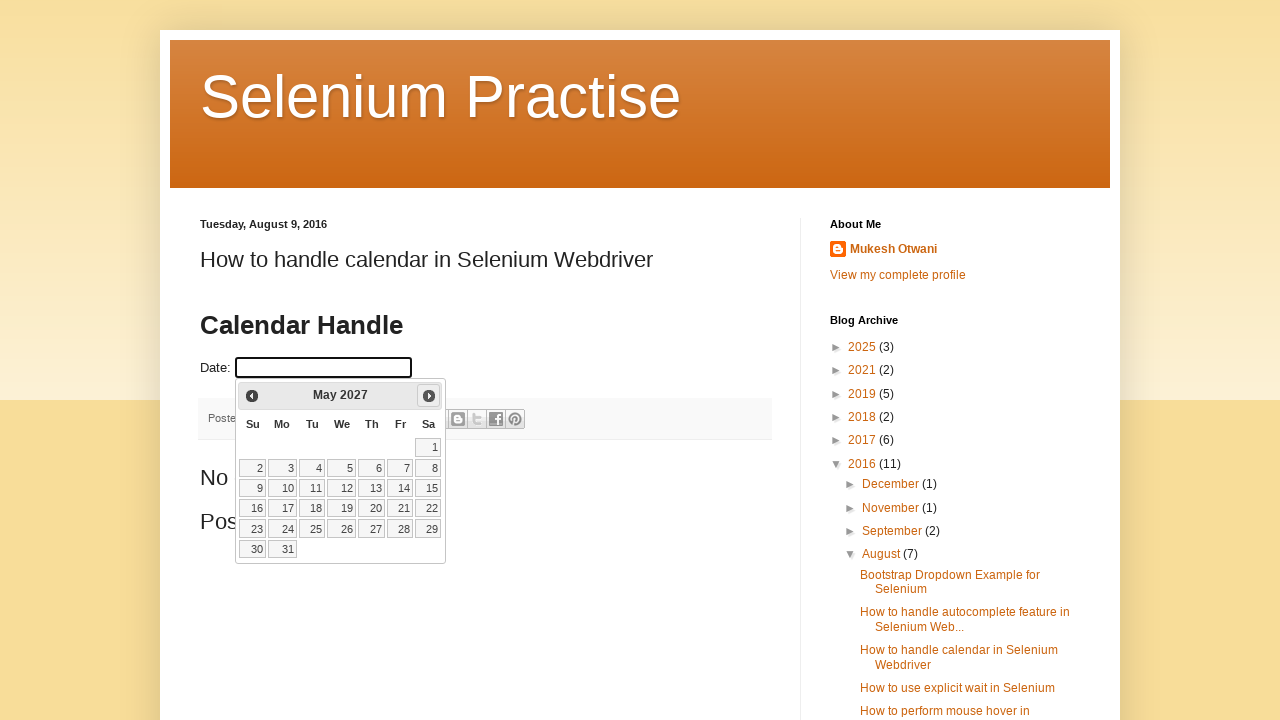

Clicked next month button to navigate through calendar at (429, 396) on xpath=//div[@id='ui-datepicker-div']/div/a[2]/span
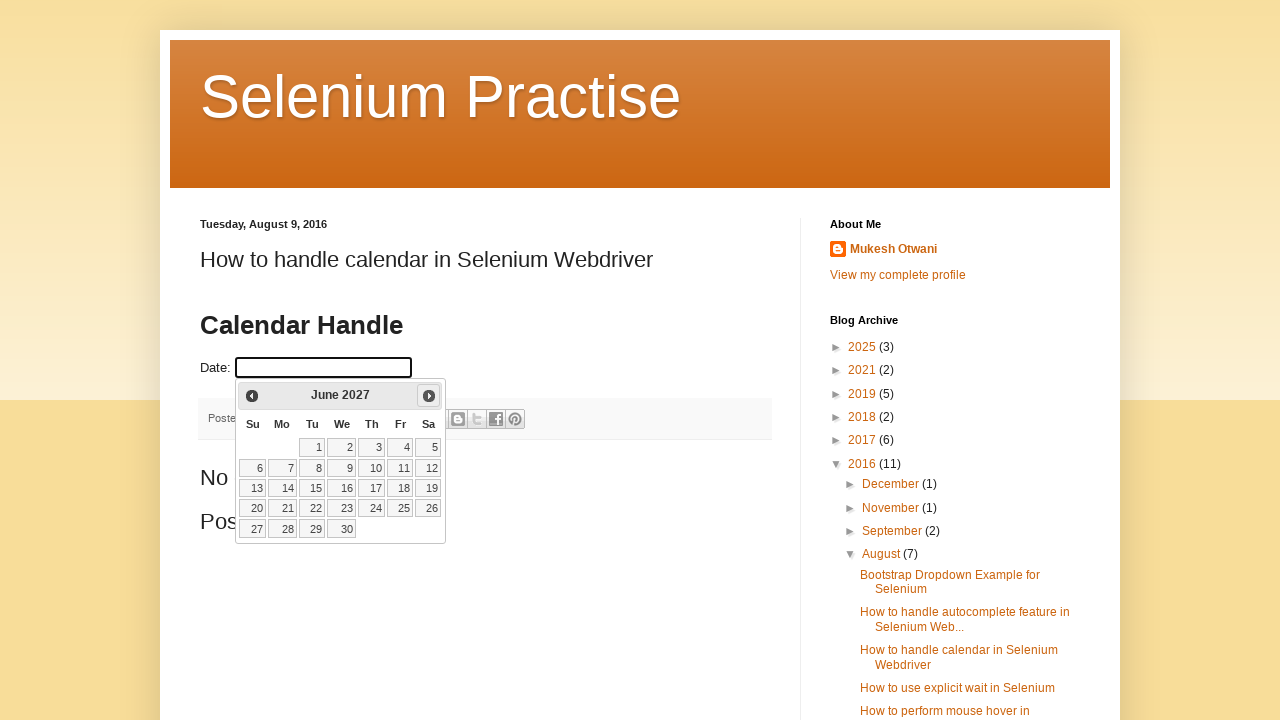

Waited for calendar to update
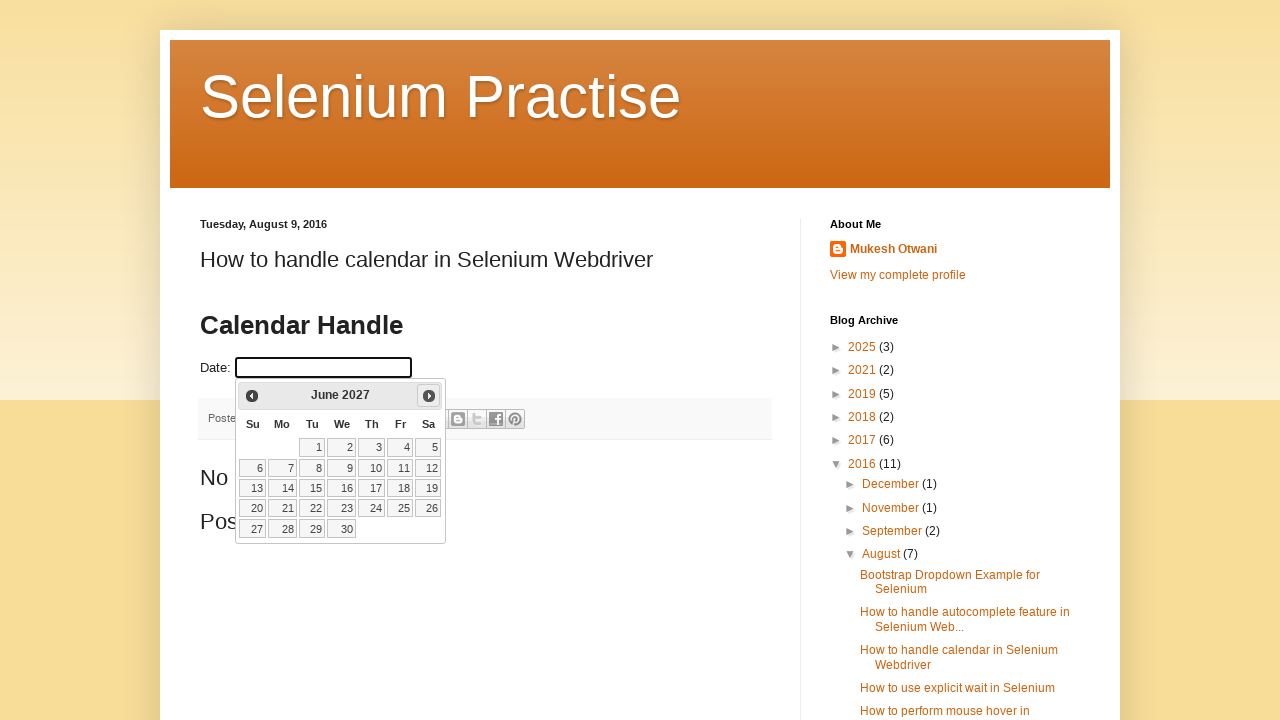

Clicked next month button to navigate through calendar at (429, 396) on xpath=//div[@id='ui-datepicker-div']/div/a[2]/span
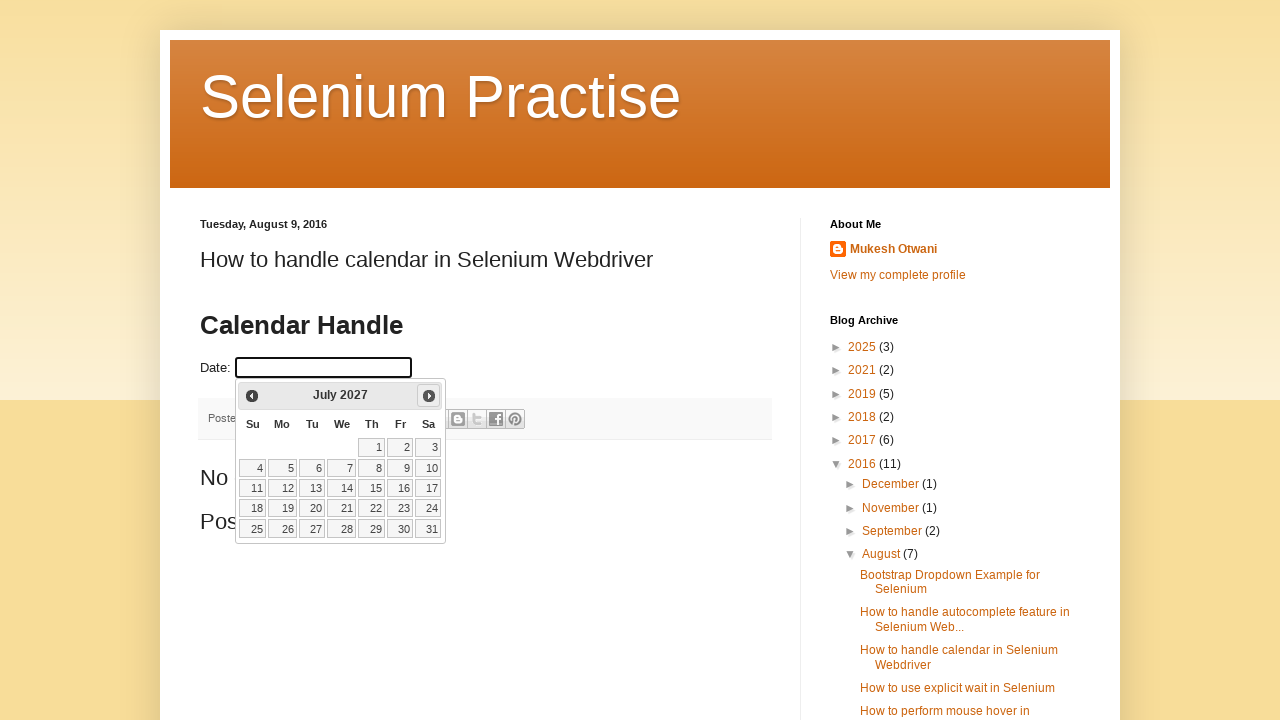

Waited for calendar to update
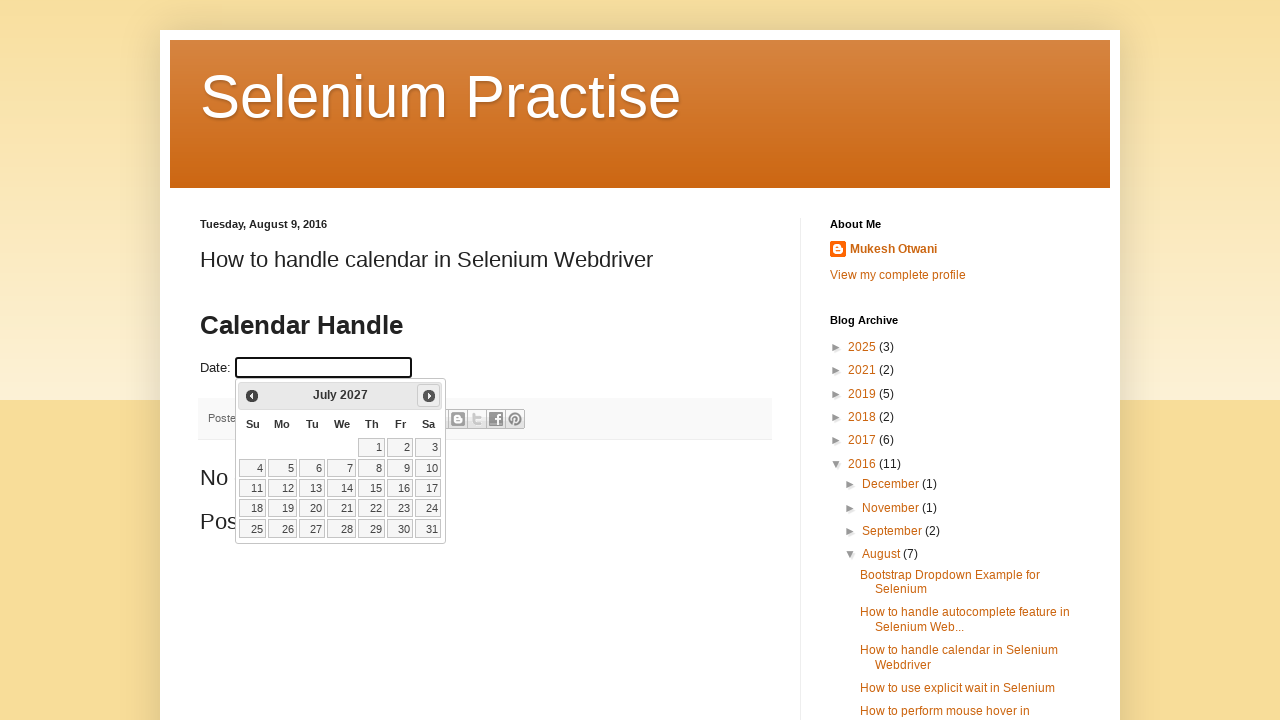

Clicked next month button to navigate through calendar at (429, 396) on xpath=//div[@id='ui-datepicker-div']/div/a[2]/span
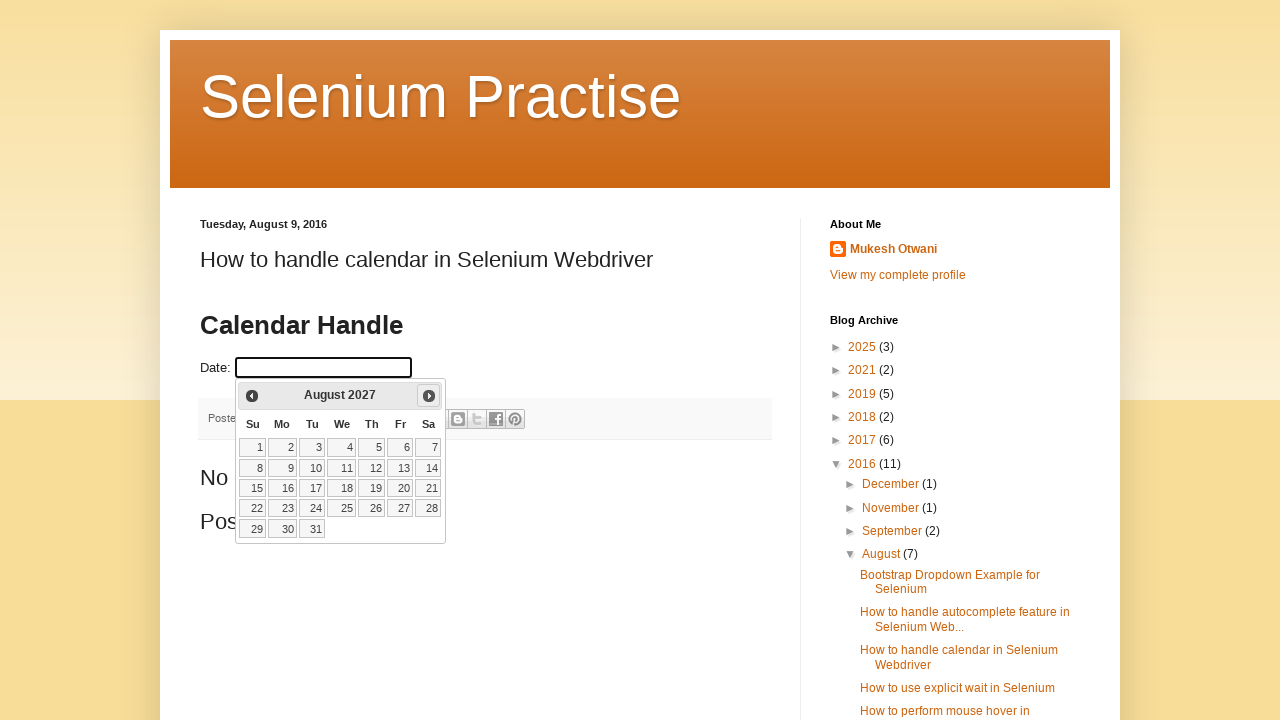

Waited for calendar to update
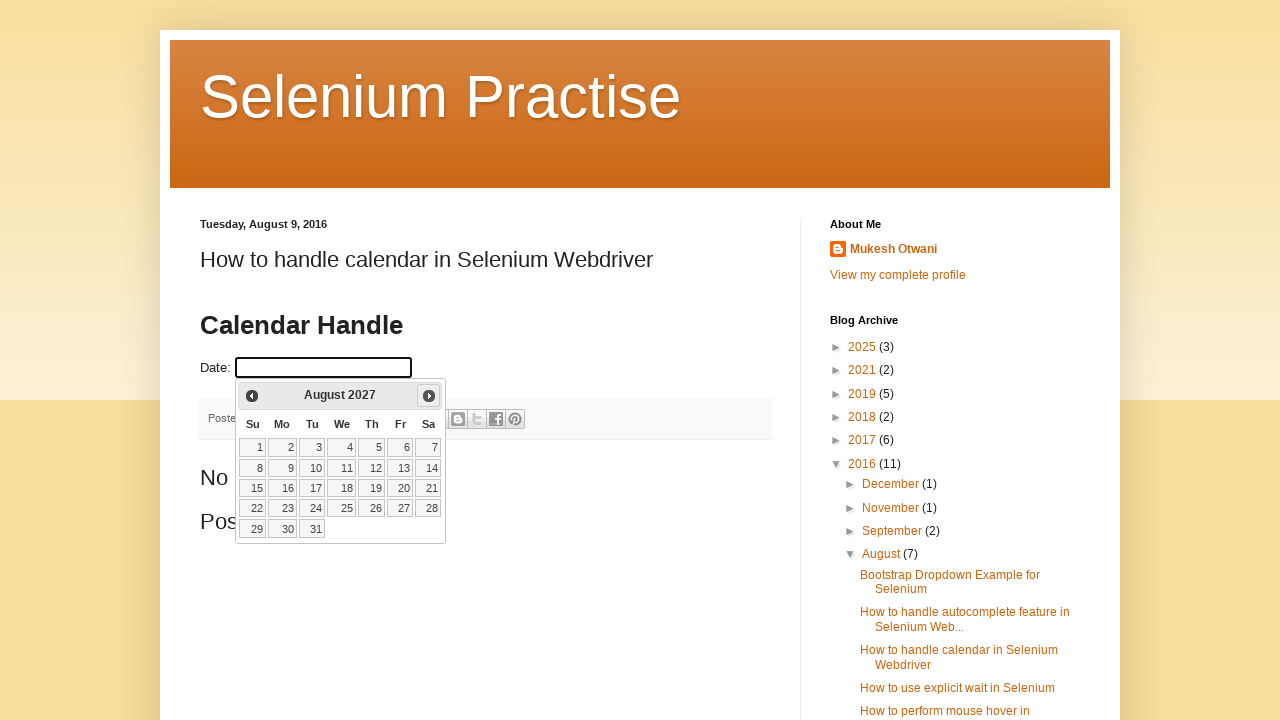

Clicked next month button to navigate through calendar at (429, 396) on xpath=//div[@id='ui-datepicker-div']/div/a[2]/span
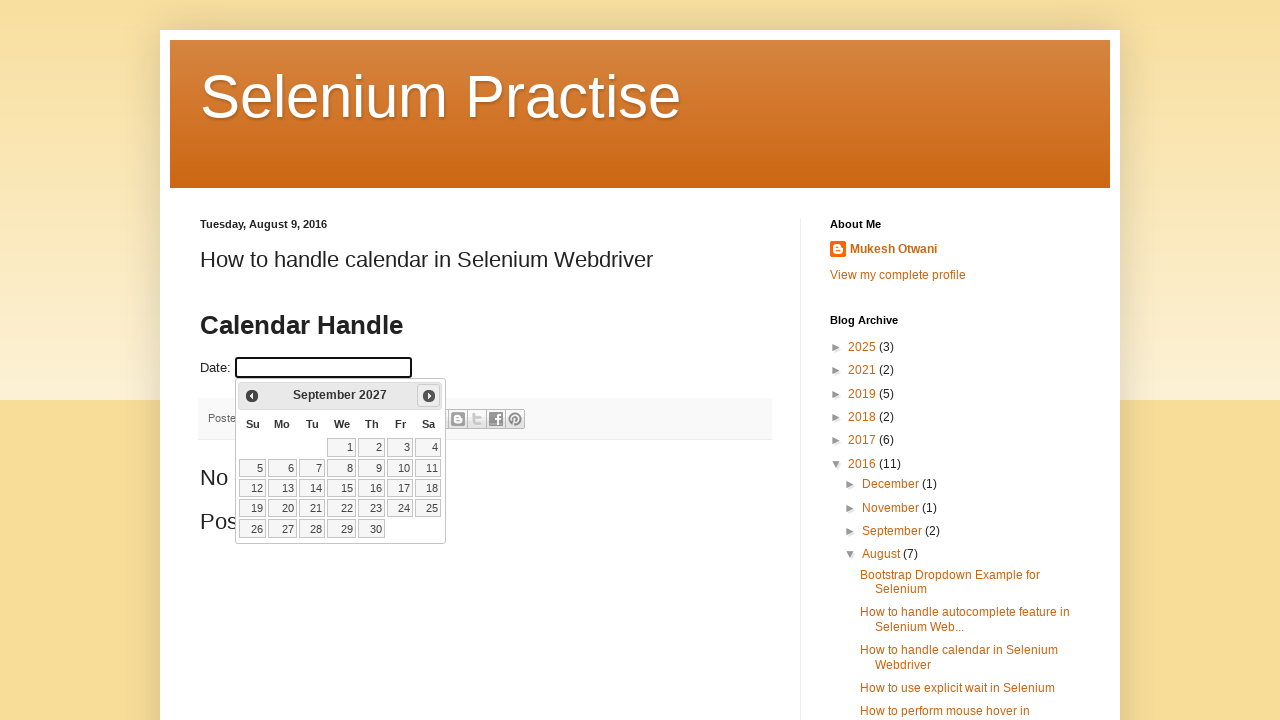

Waited for calendar to update
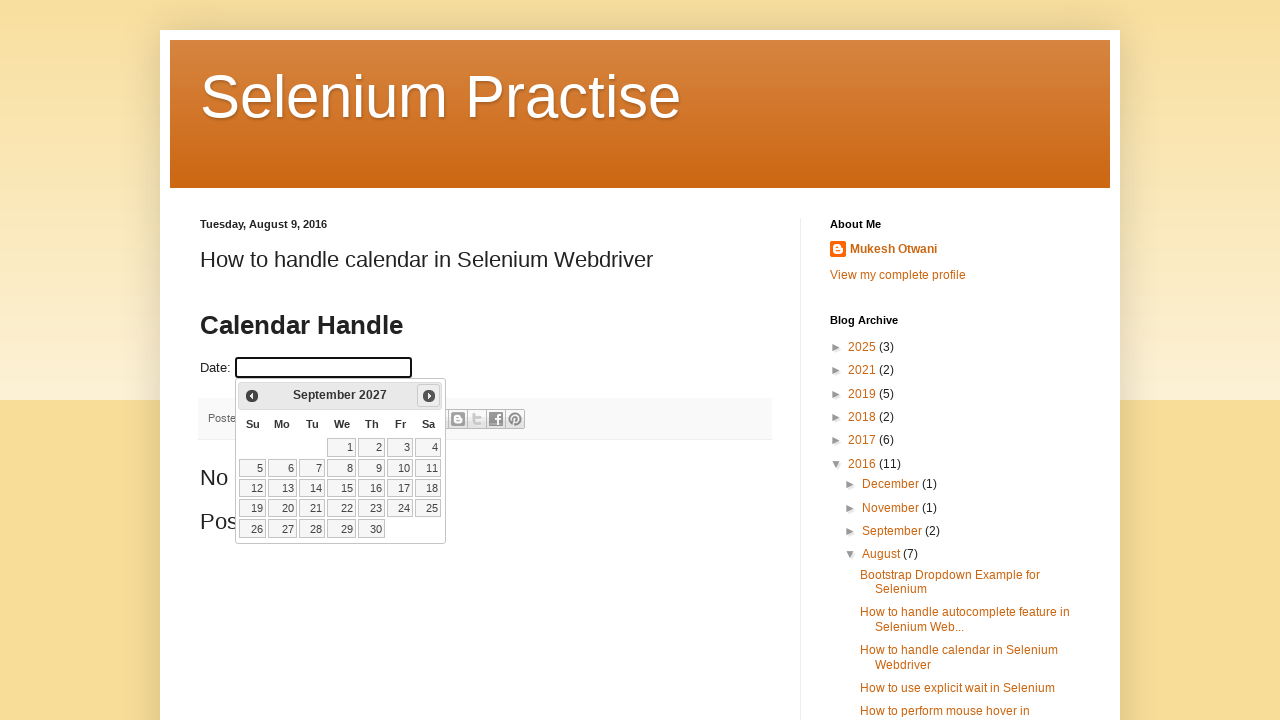

Clicked next month button to navigate through calendar at (429, 396) on xpath=//div[@id='ui-datepicker-div']/div/a[2]/span
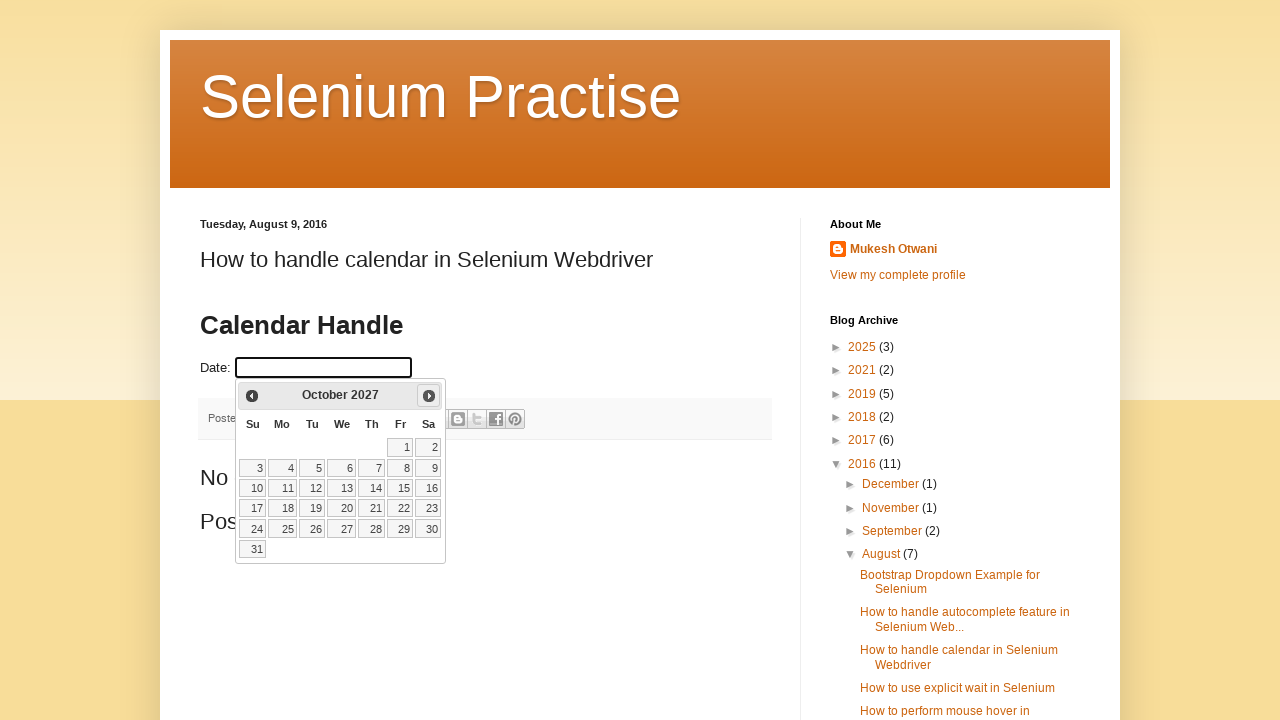

Waited for calendar to update
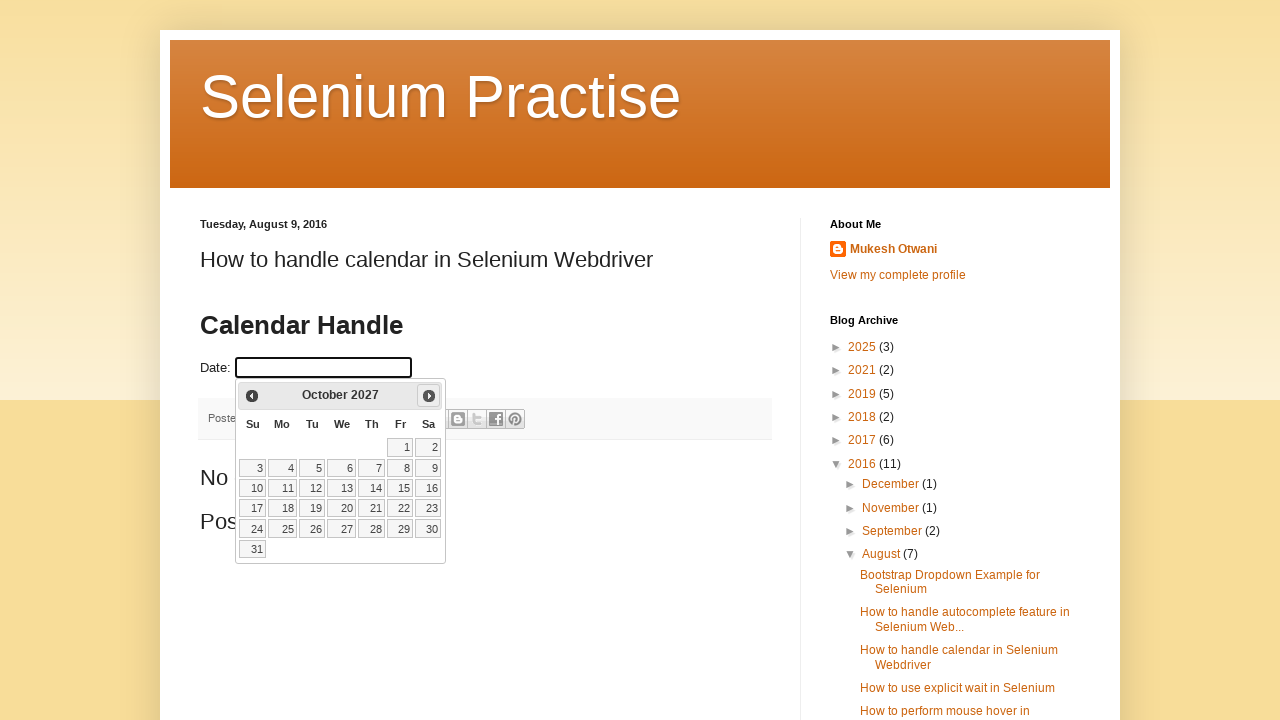

Clicked next month button to navigate through calendar at (429, 396) on xpath=//div[@id='ui-datepicker-div']/div/a[2]/span
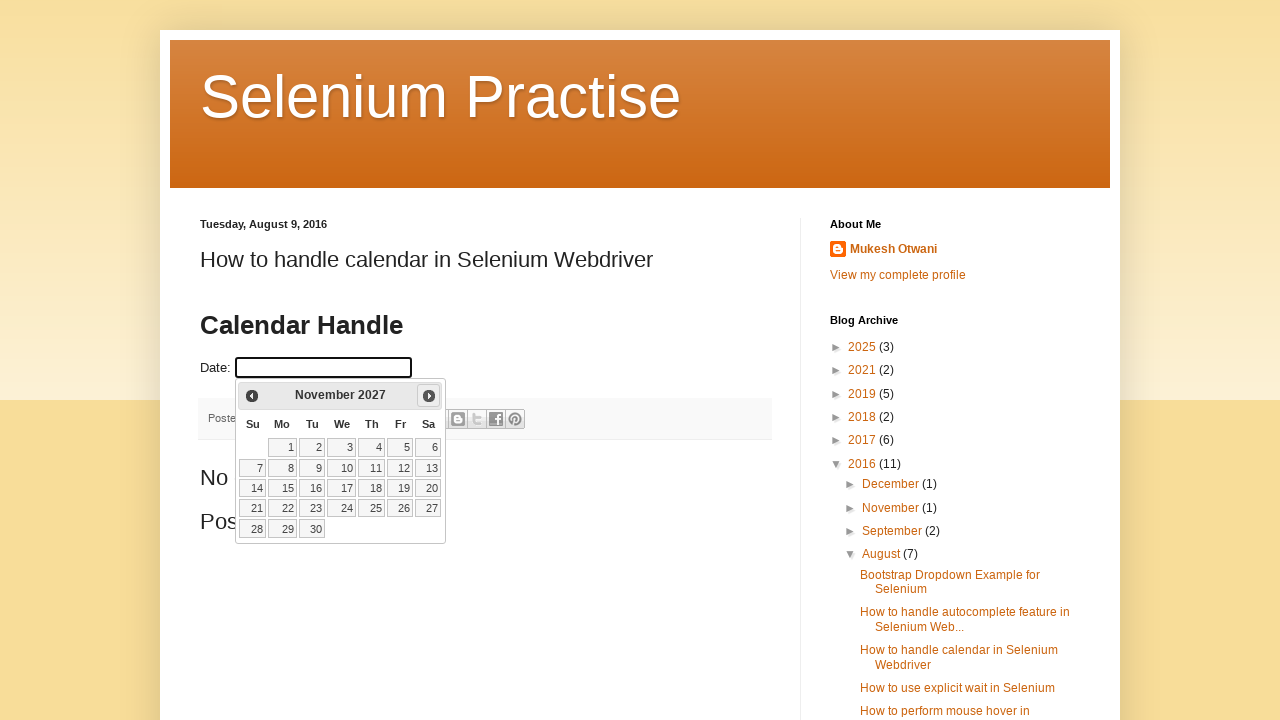

Waited for calendar to update
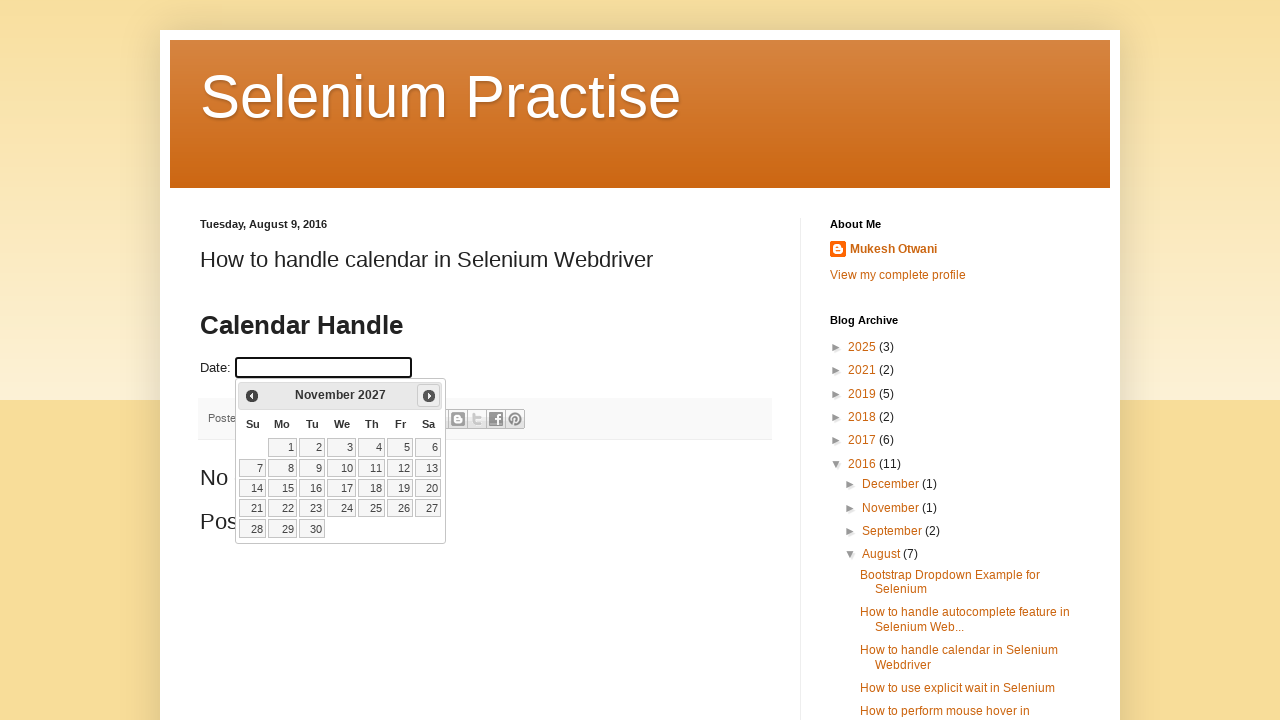

Clicked next month button to navigate through calendar at (429, 396) on xpath=//div[@id='ui-datepicker-div']/div/a[2]/span
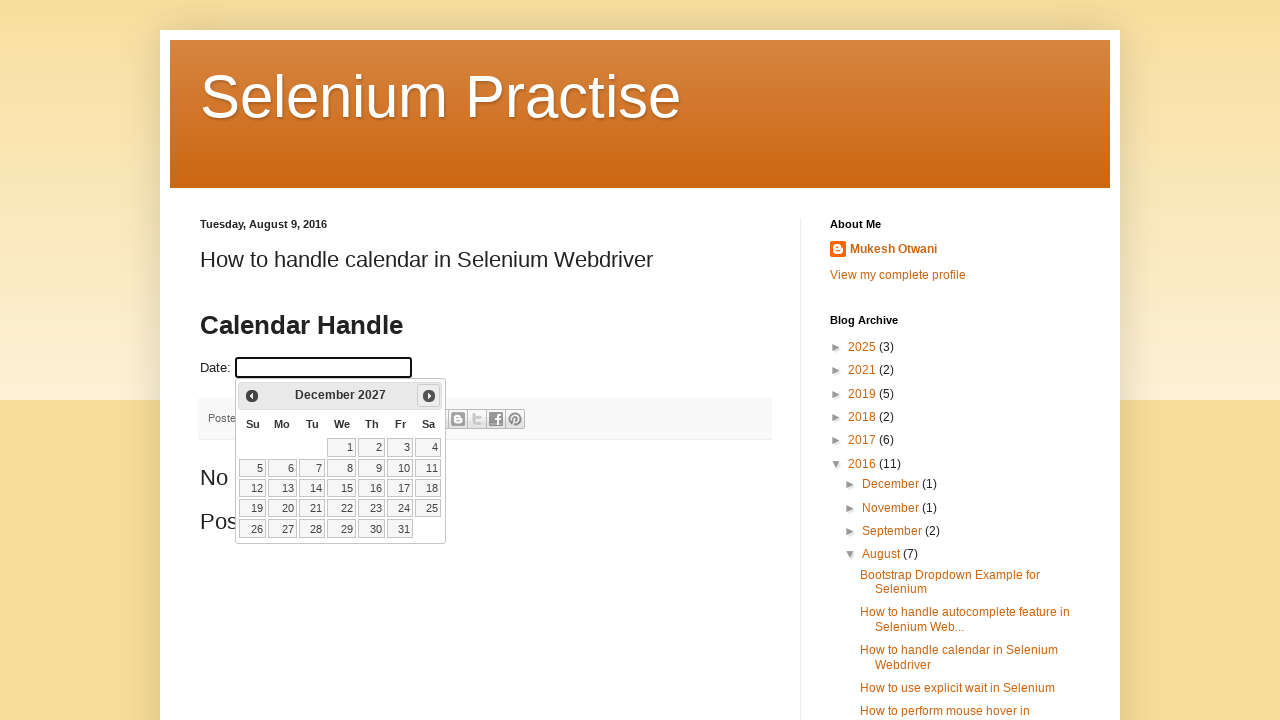

Waited for calendar to update
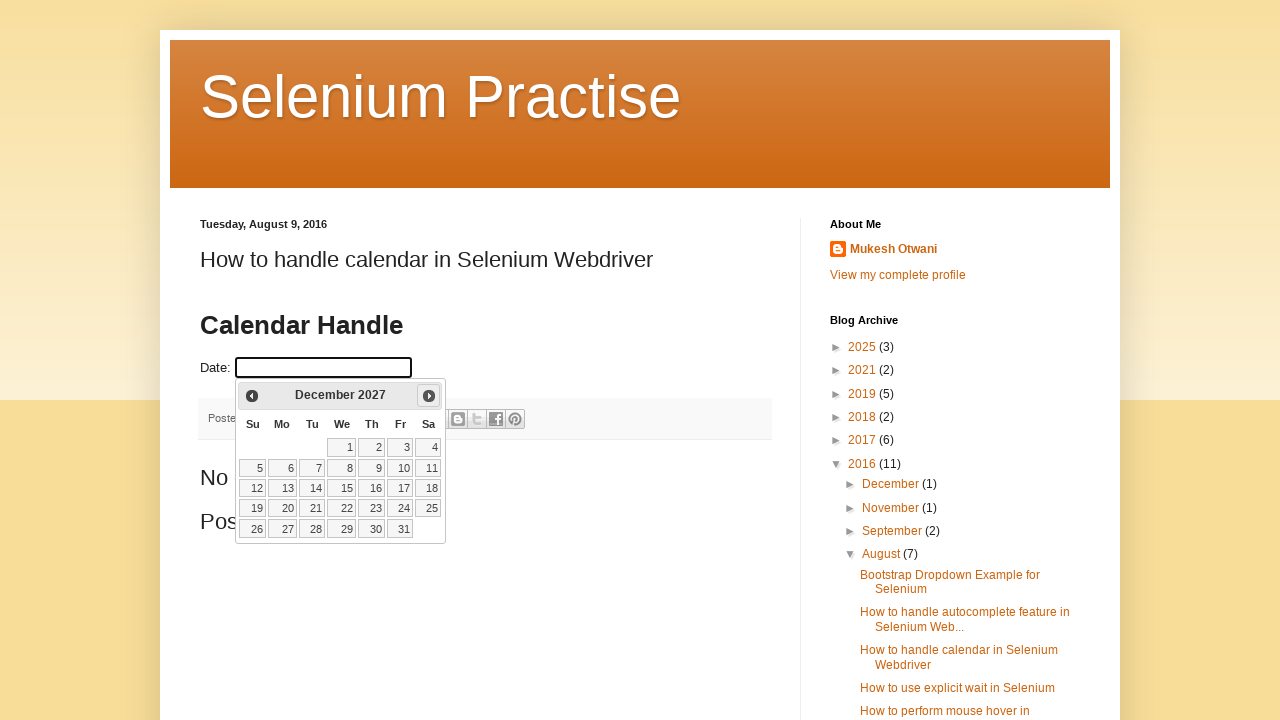

Clicked next month button to navigate through calendar at (429, 396) on xpath=//div[@id='ui-datepicker-div']/div/a[2]/span
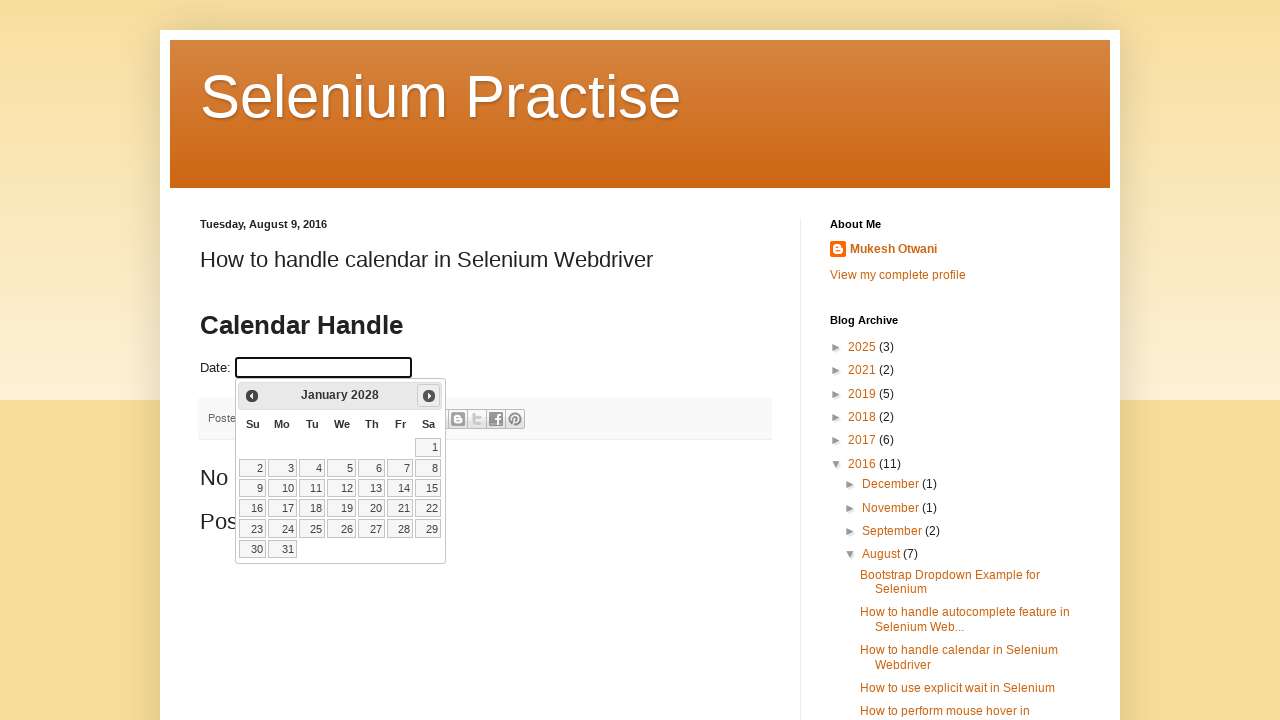

Waited for calendar to update
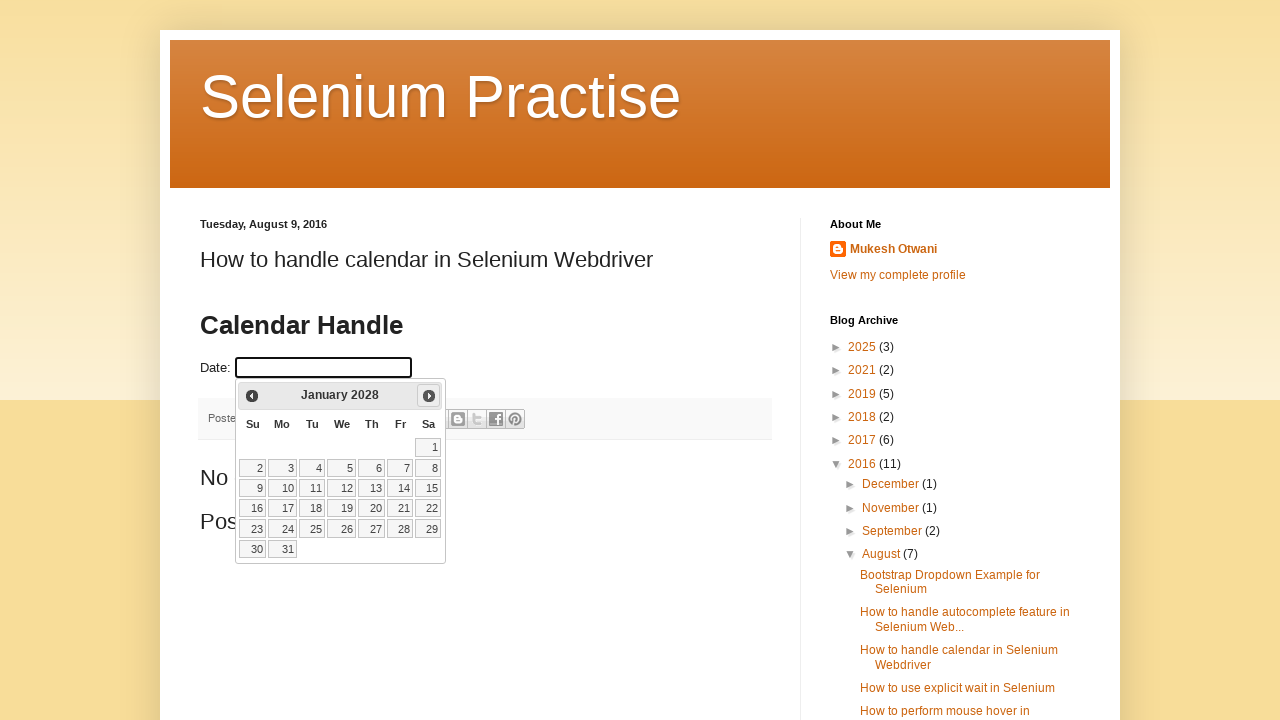

Clicked next month button to navigate through calendar at (429, 396) on xpath=//div[@id='ui-datepicker-div']/div/a[2]/span
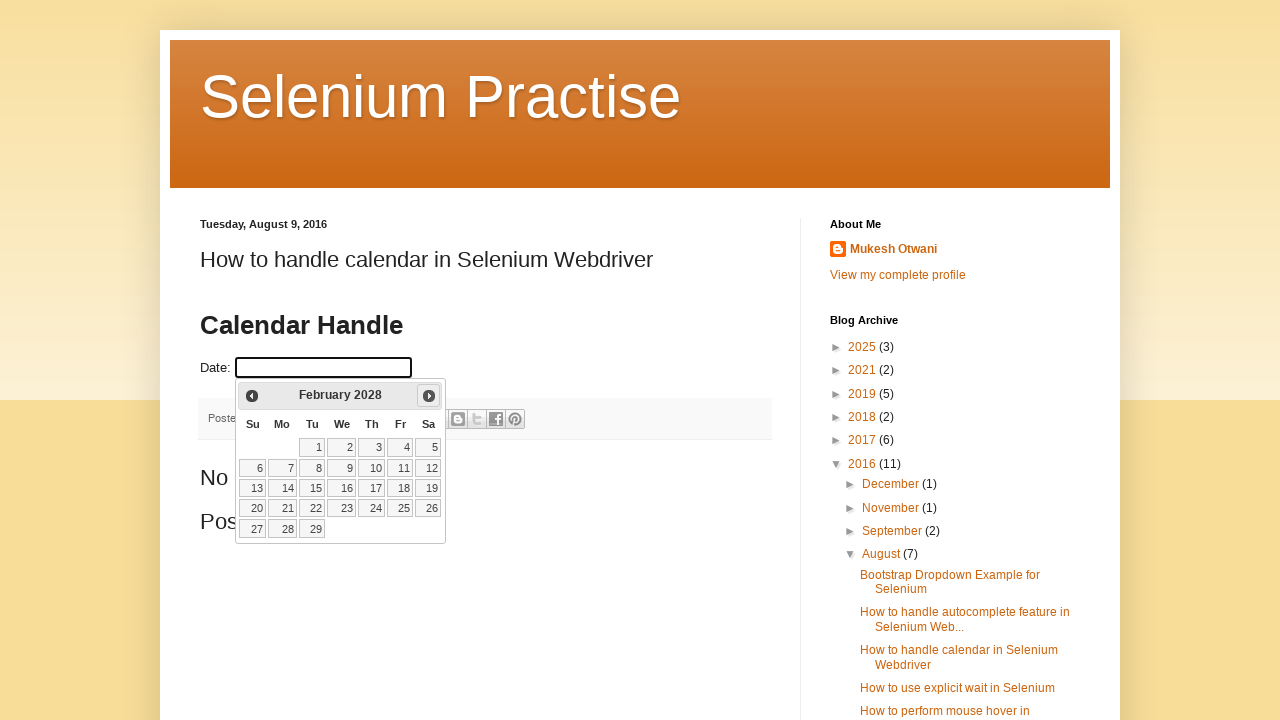

Waited for calendar to update
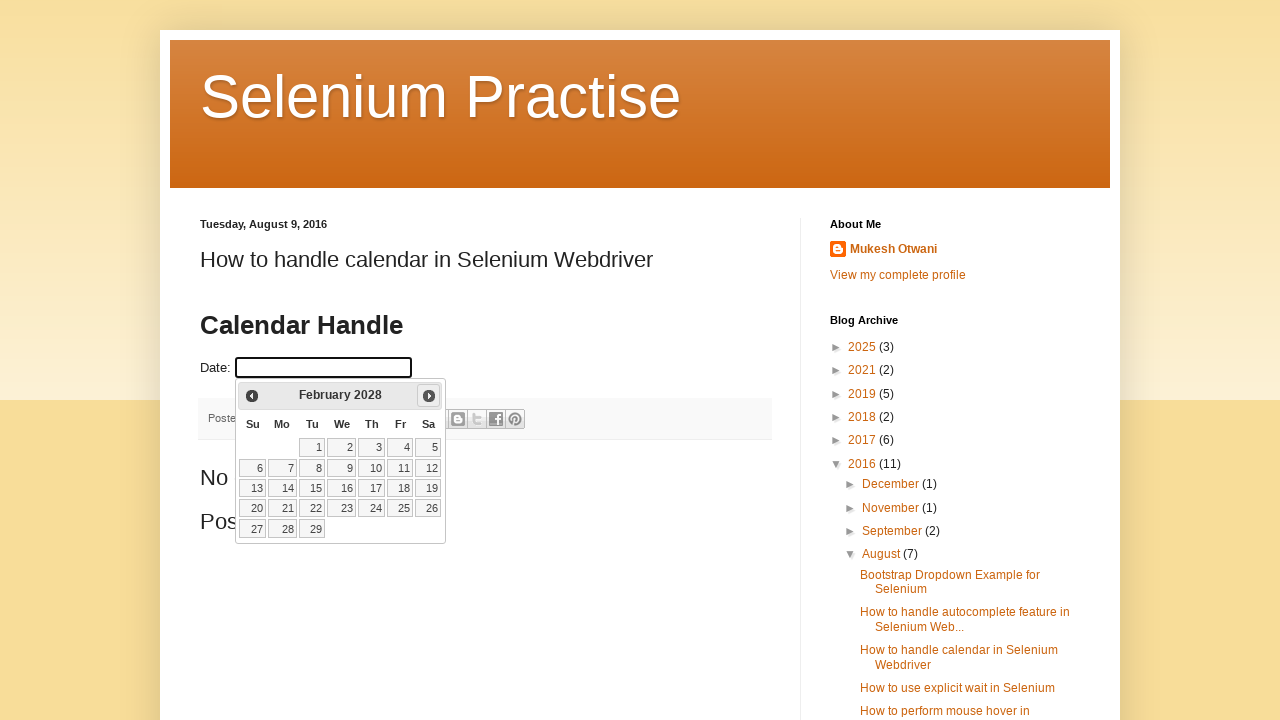

Navigated to October 2016 in the calendar
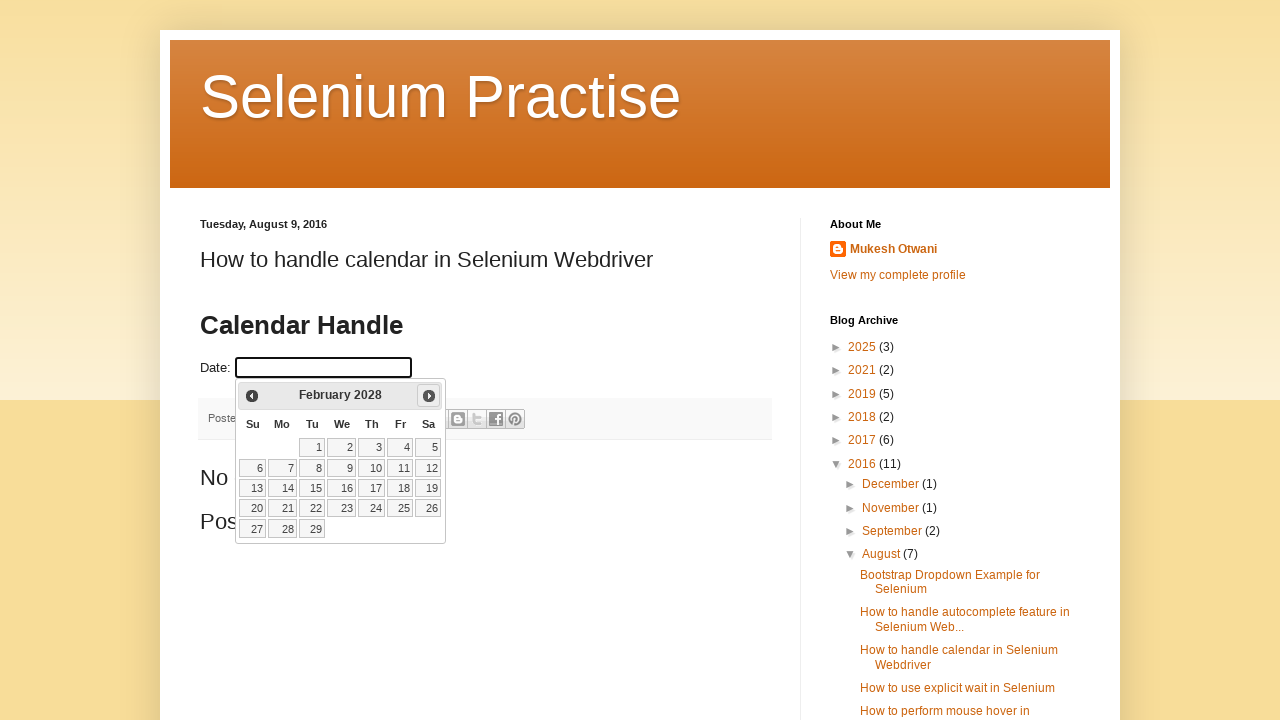

Selected day 28 from October 2016 calendar at (282, 529) on xpath=//table[@class='ui-datepicker-calendar']//td/a[text()='28']
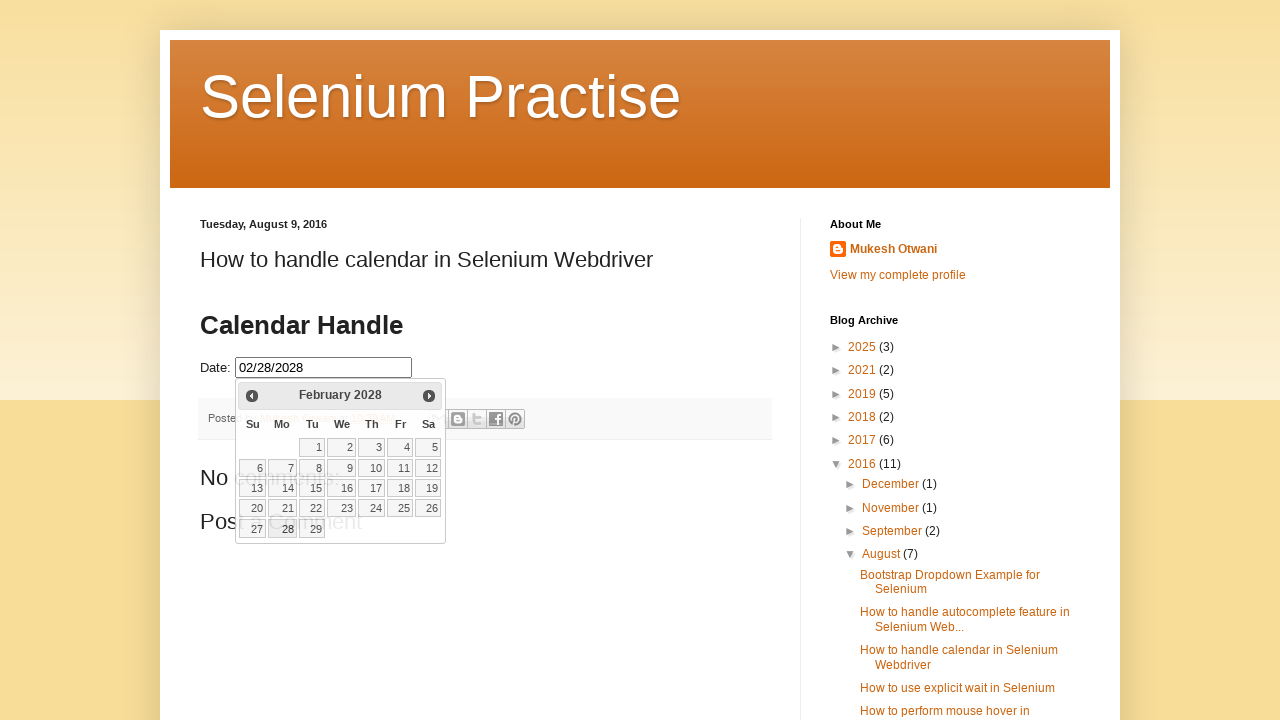

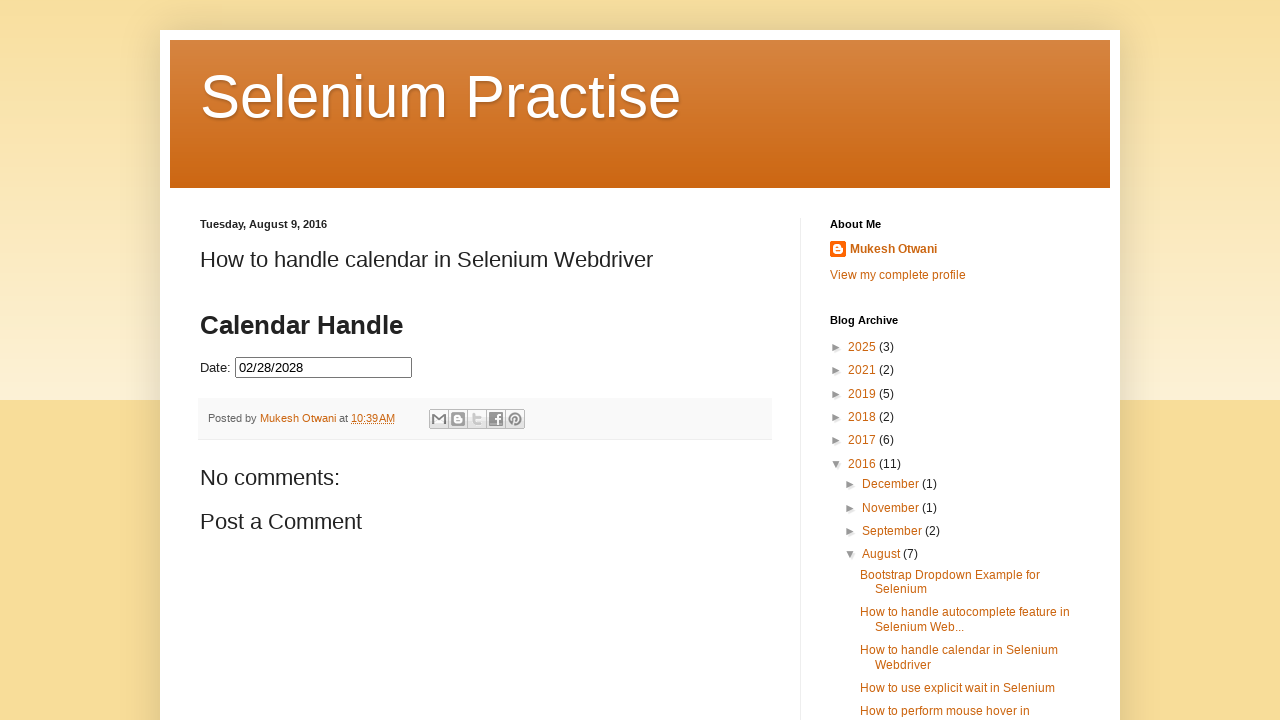